Tests adding multiple personal notes to a note-taking application and then searching for a specific note by title. The test fills in note titles and descriptions, adds them, and verifies the search functionality.

Starting URL: https://material.playwrightvn.com/

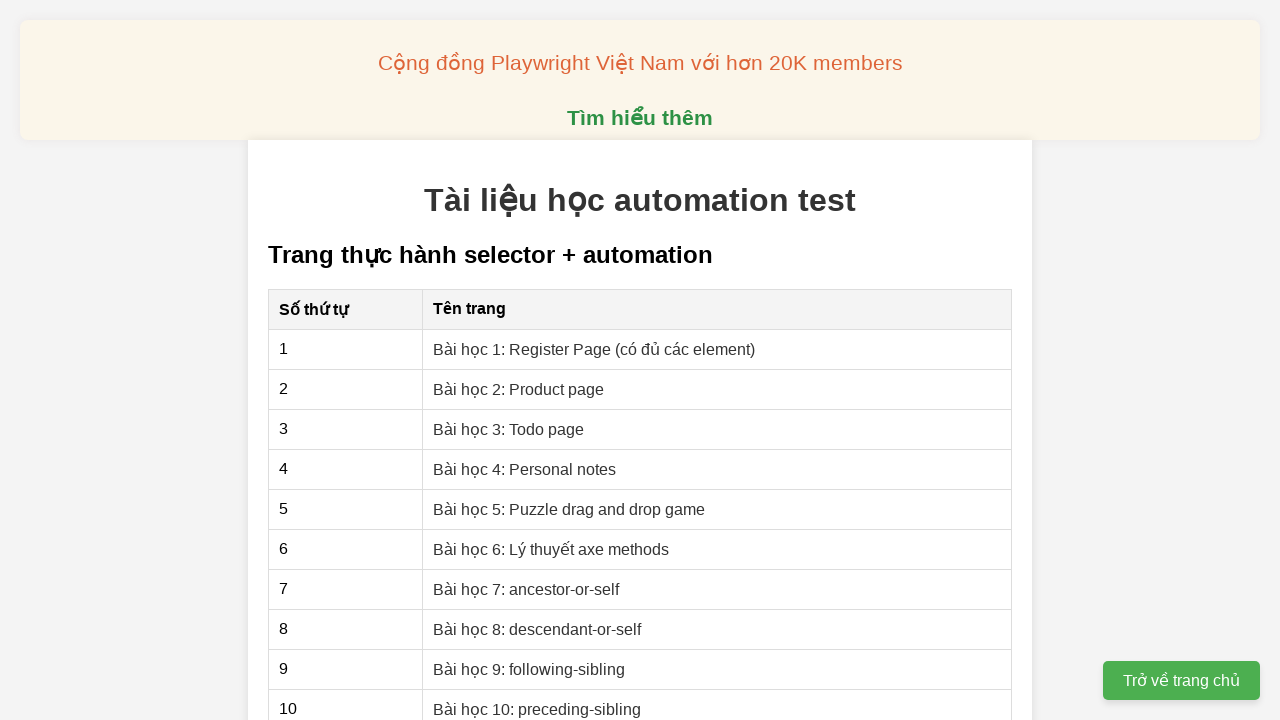

Clicked on Personal notes lesson link at (525, 469) on xpath=//a[contains(text(), 'Bài học 4: Personal notes')]
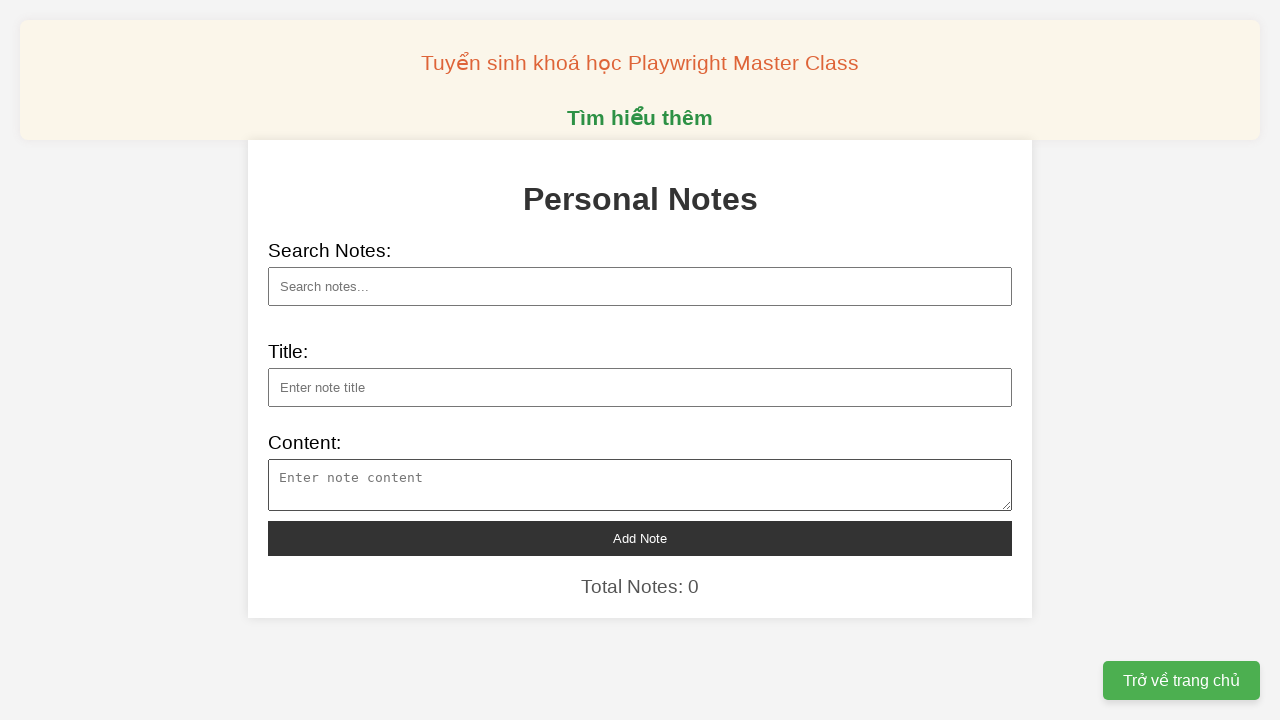

Filled note title: 'Artificial Intelligence Advances' on //input[@id='note-title']
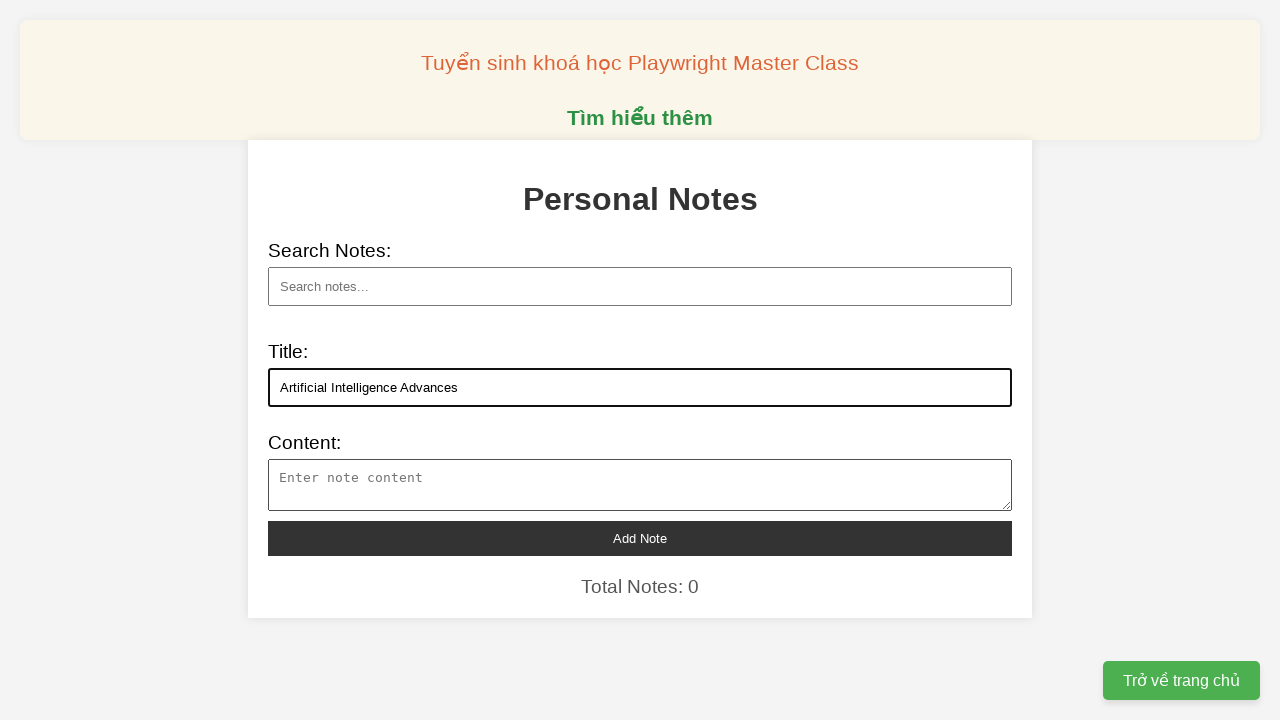

Filled note description for 'Artificial Intelligence Advances' on //textarea[@id='note-content']
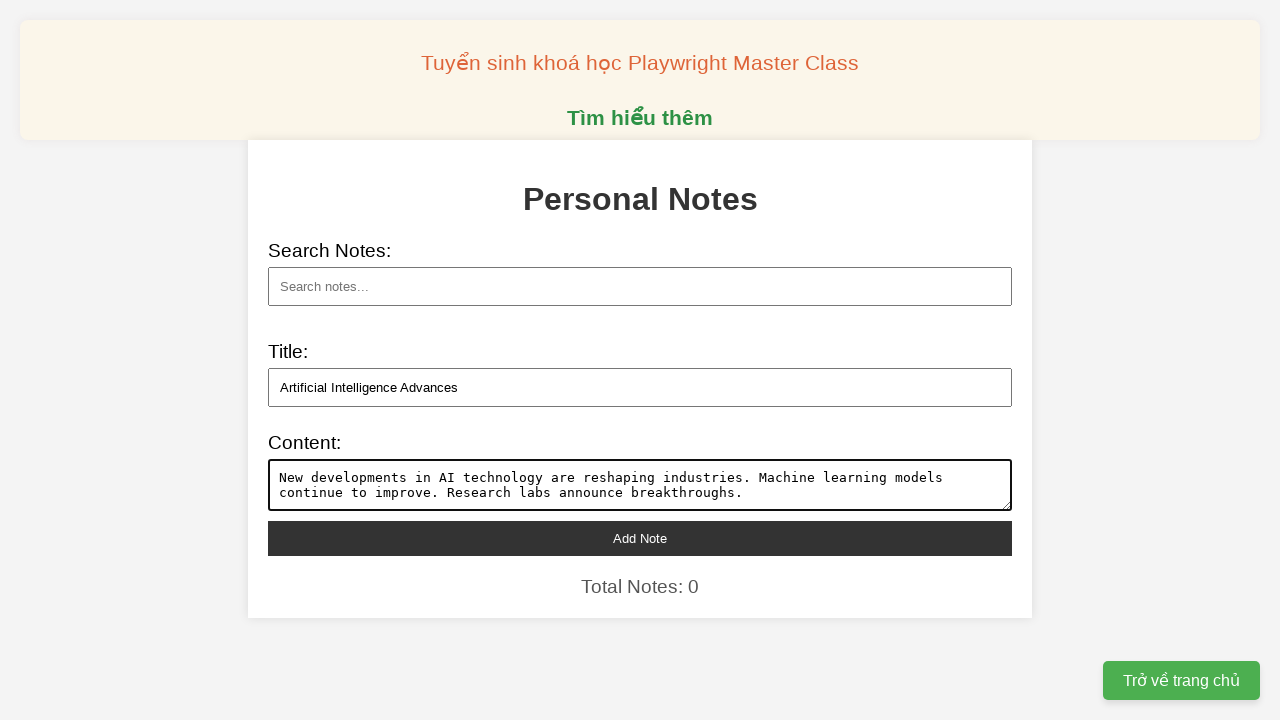

Clicked add note button for note 1/10 at (640, 538) on xpath=//button[@id='add-note']
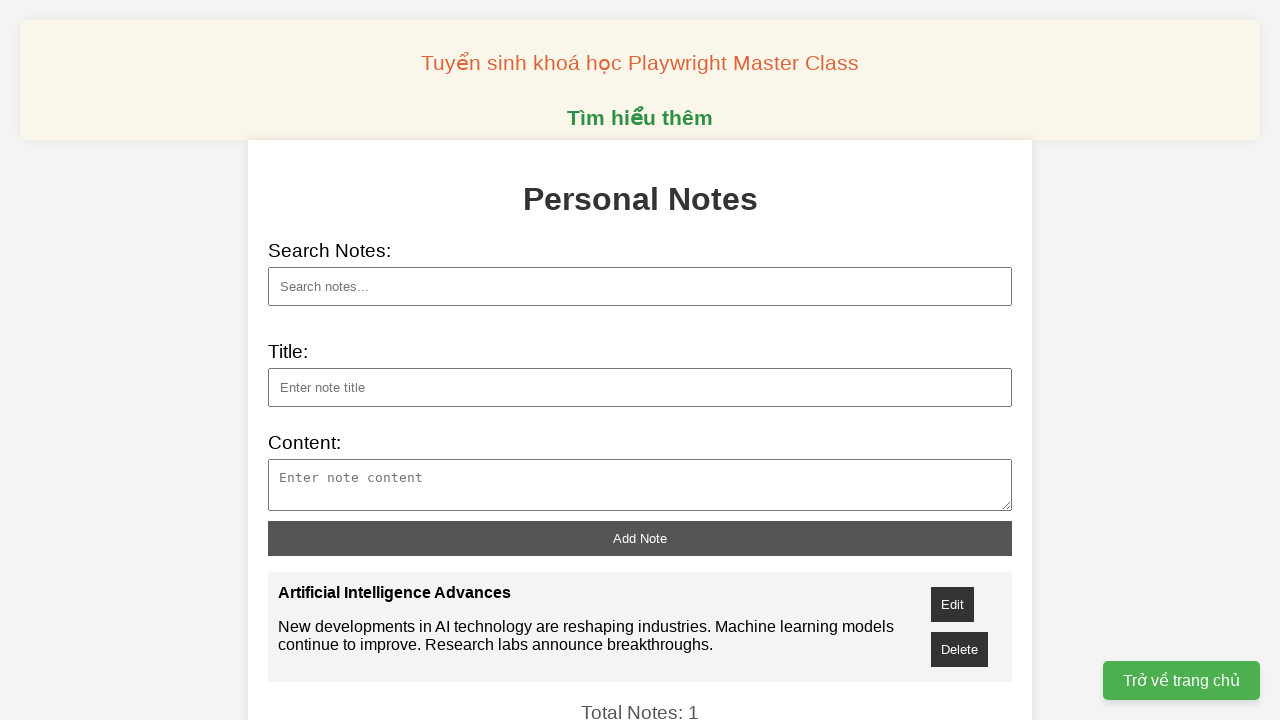

Note 1/10 added successfully
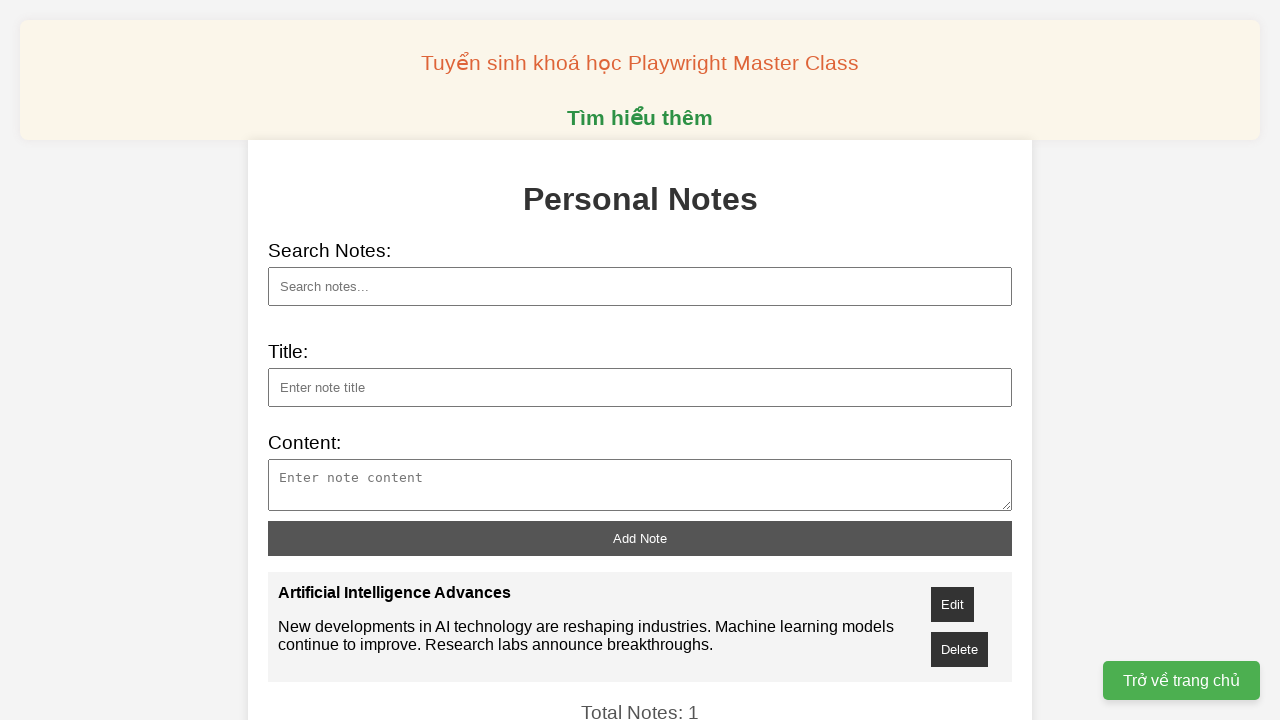

Filled note title: 'Space Exploration Updates' on //input[@id='note-title']
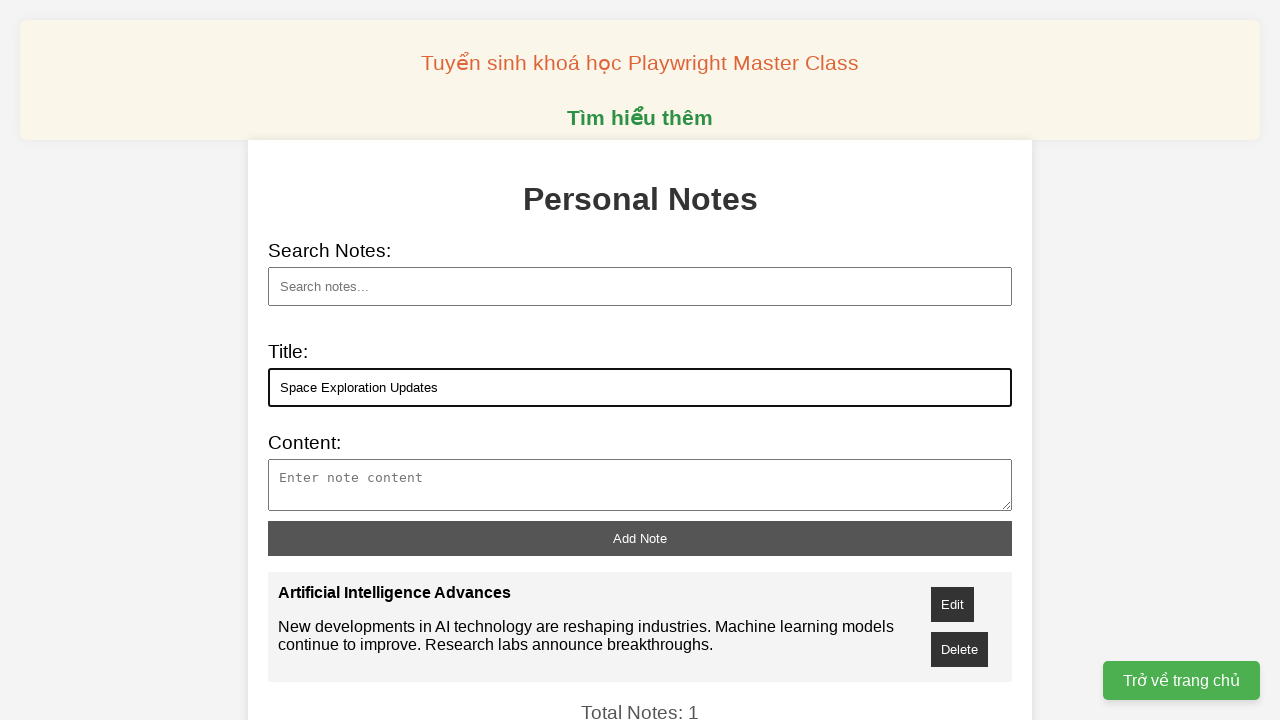

Filled note description for 'Space Exploration Updates' on //textarea[@id='note-content']
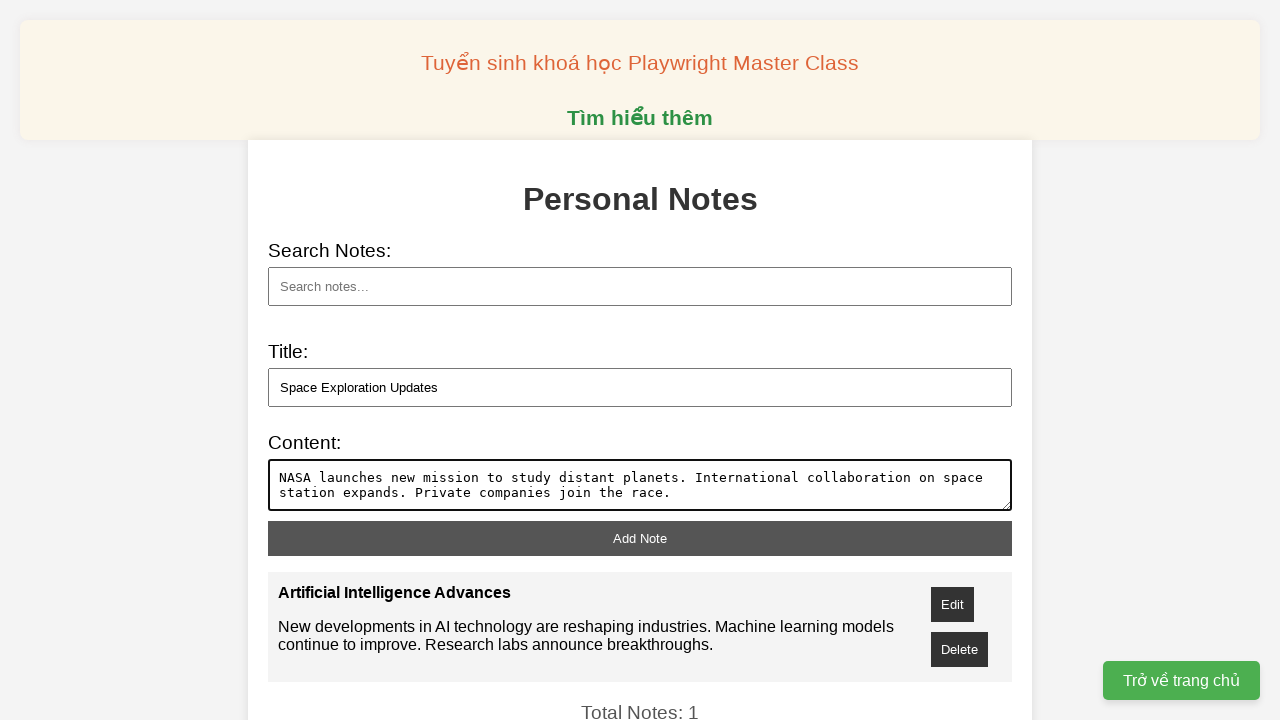

Clicked add note button for note 2/10 at (640, 538) on xpath=//button[@id='add-note']
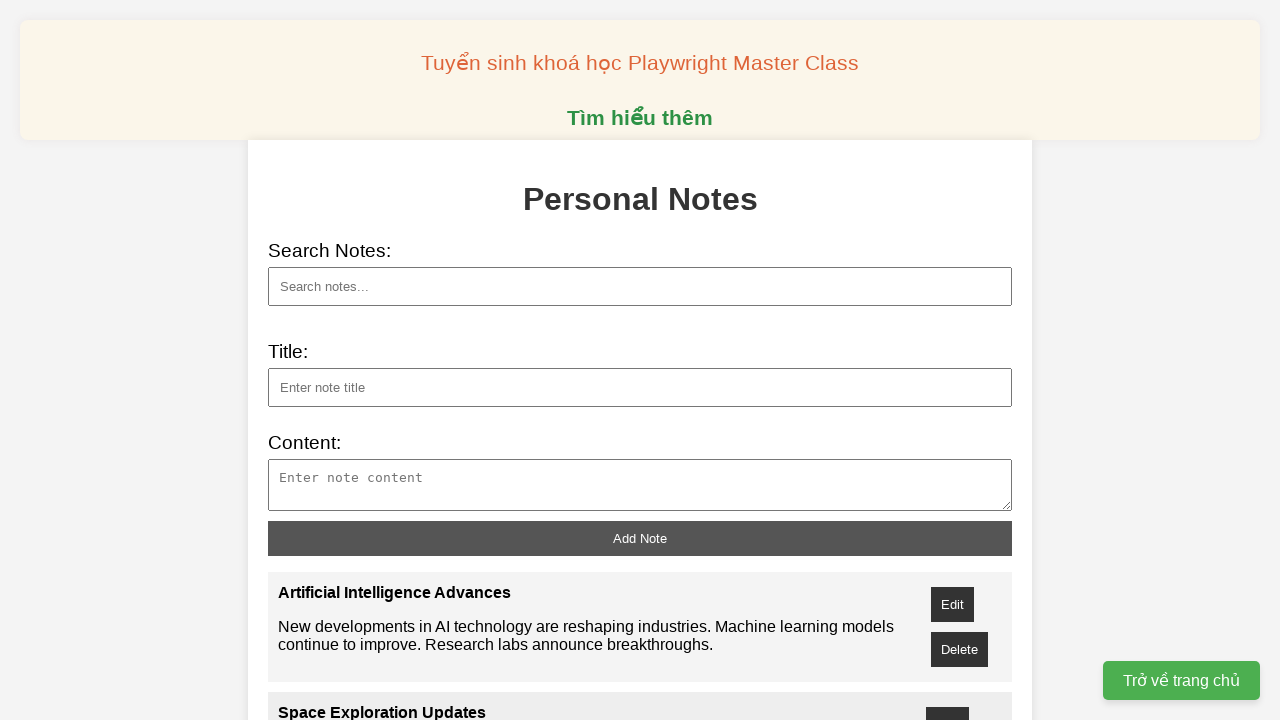

Note 2/10 added successfully
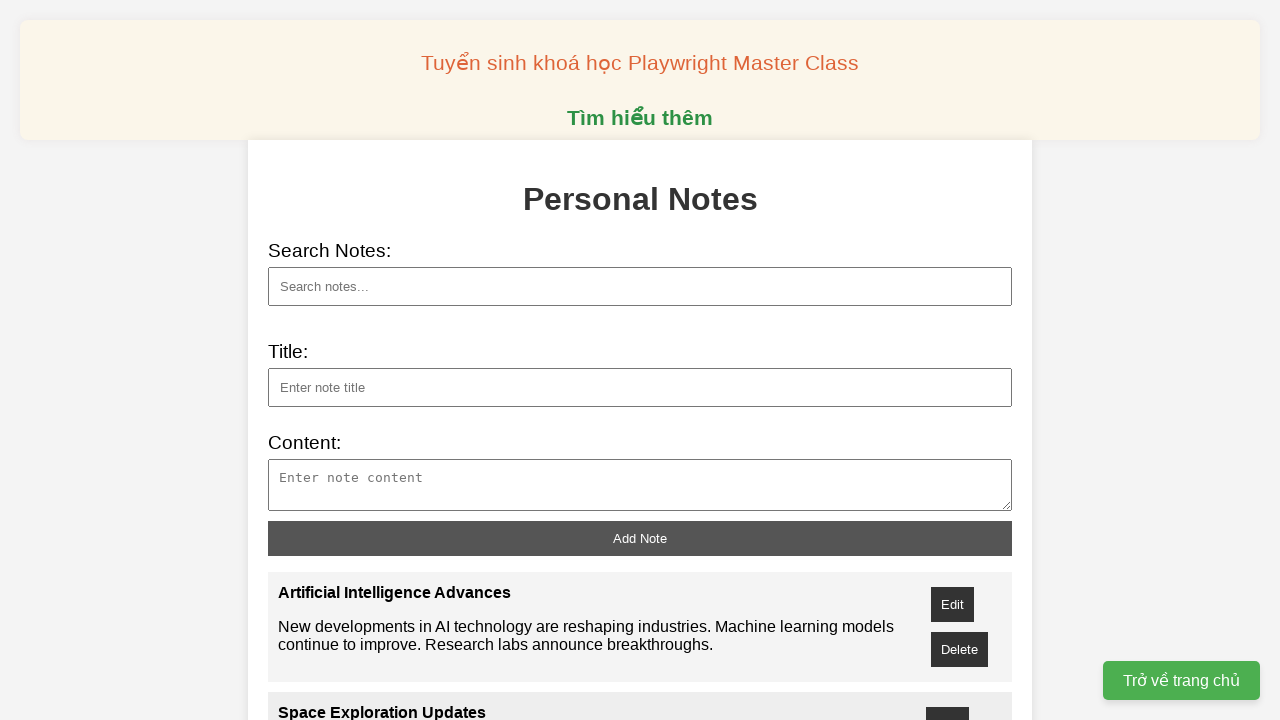

Filled note title: 'Climate Science Discoveries' on //input[@id='note-title']
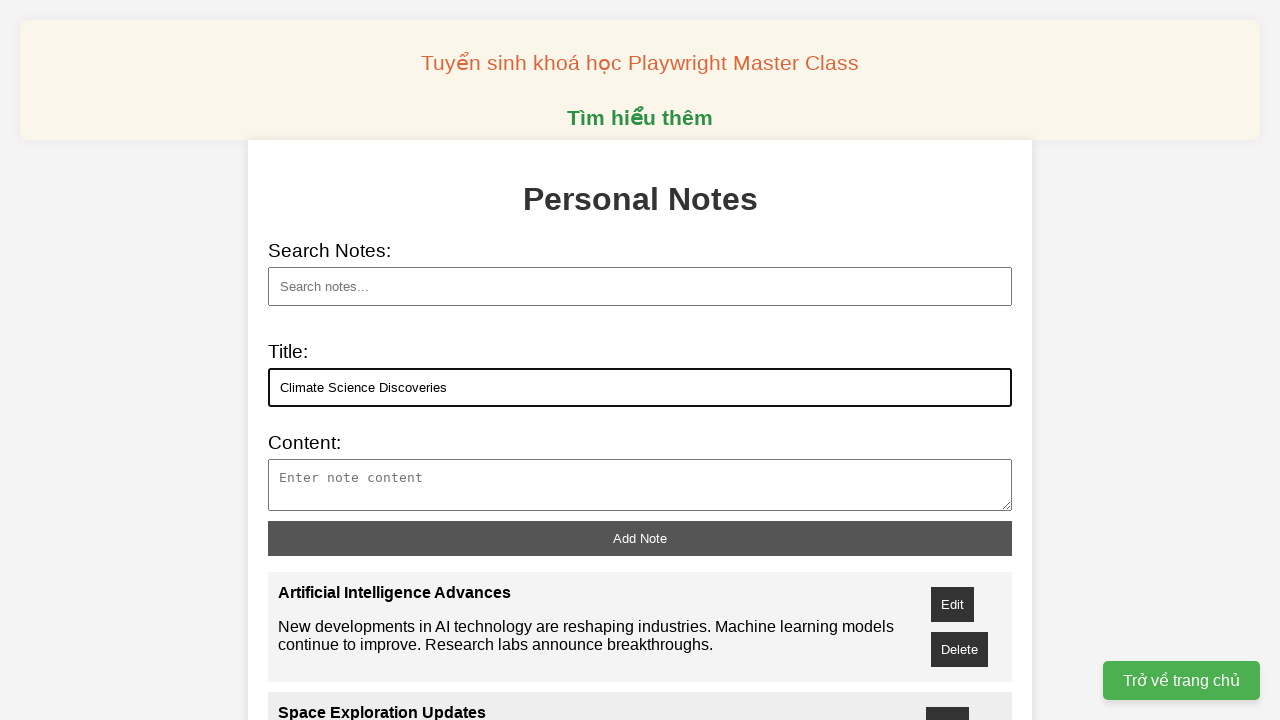

Filled note description for 'Climate Science Discoveries' on //textarea[@id='note-content']
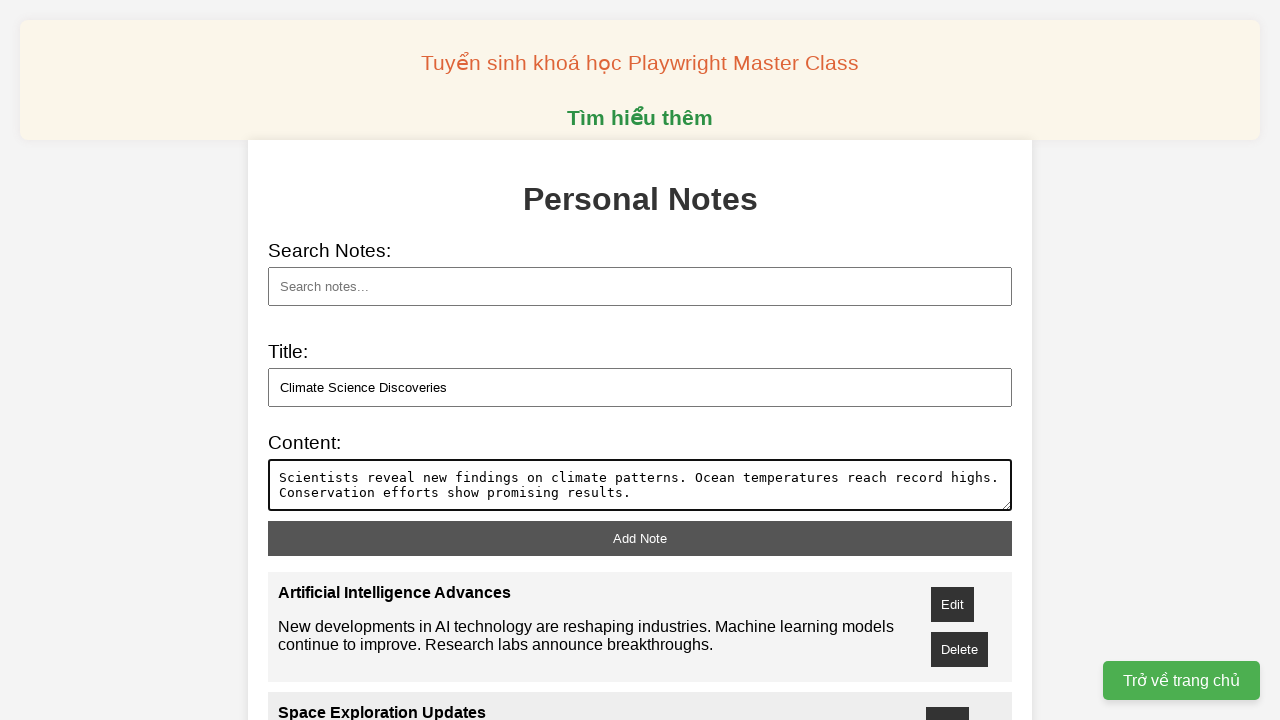

Clicked add note button for note 3/10 at (640, 538) on xpath=//button[@id='add-note']
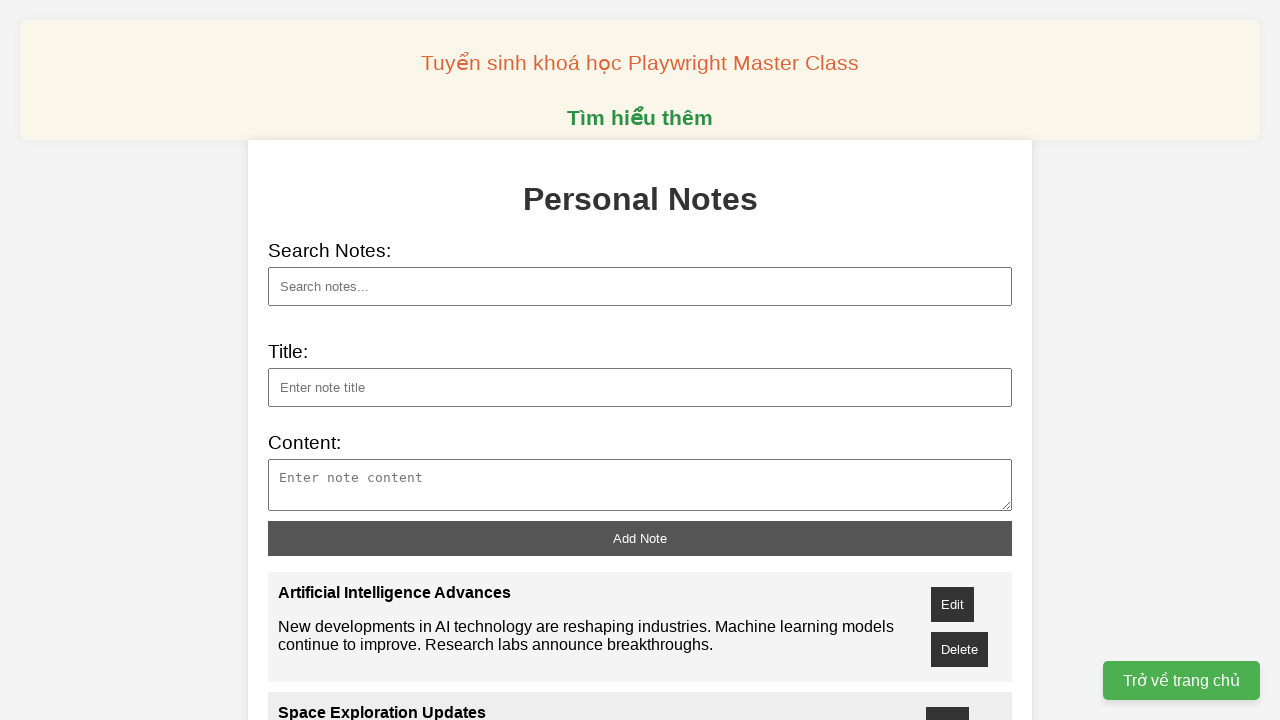

Note 3/10 added successfully
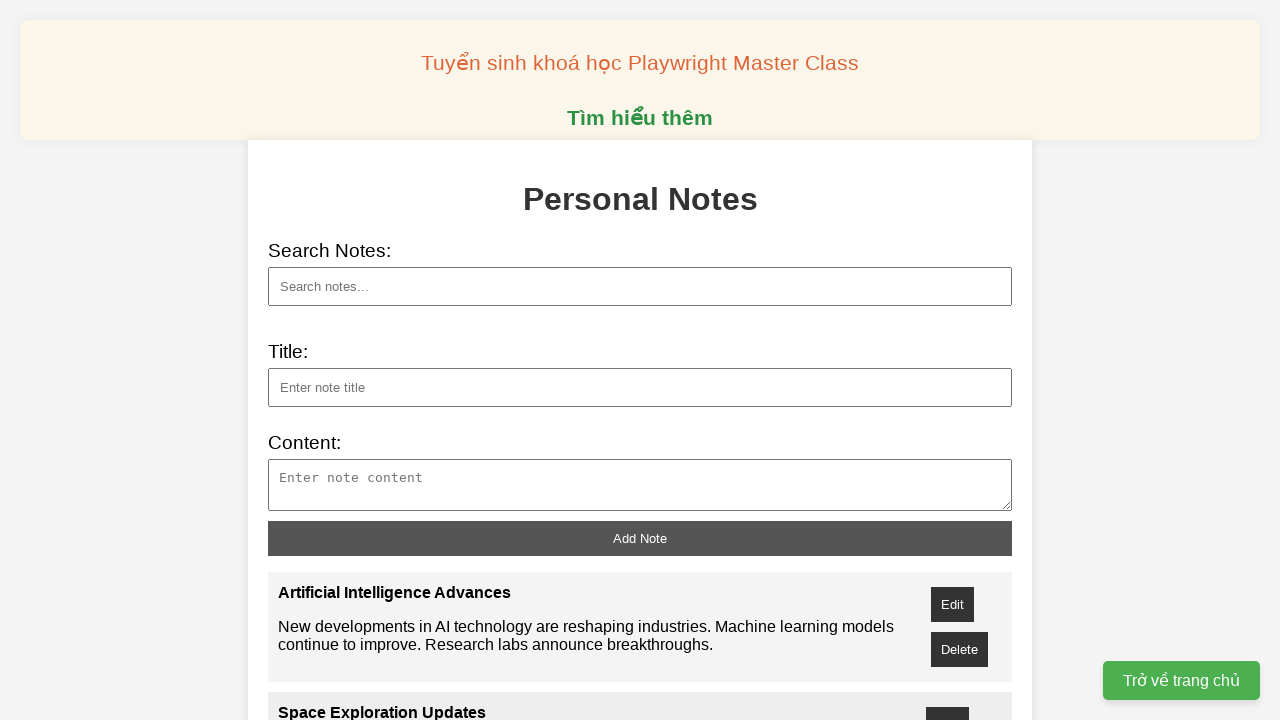

Filled note title: 'Quantum Computing Progress' on //input[@id='note-title']
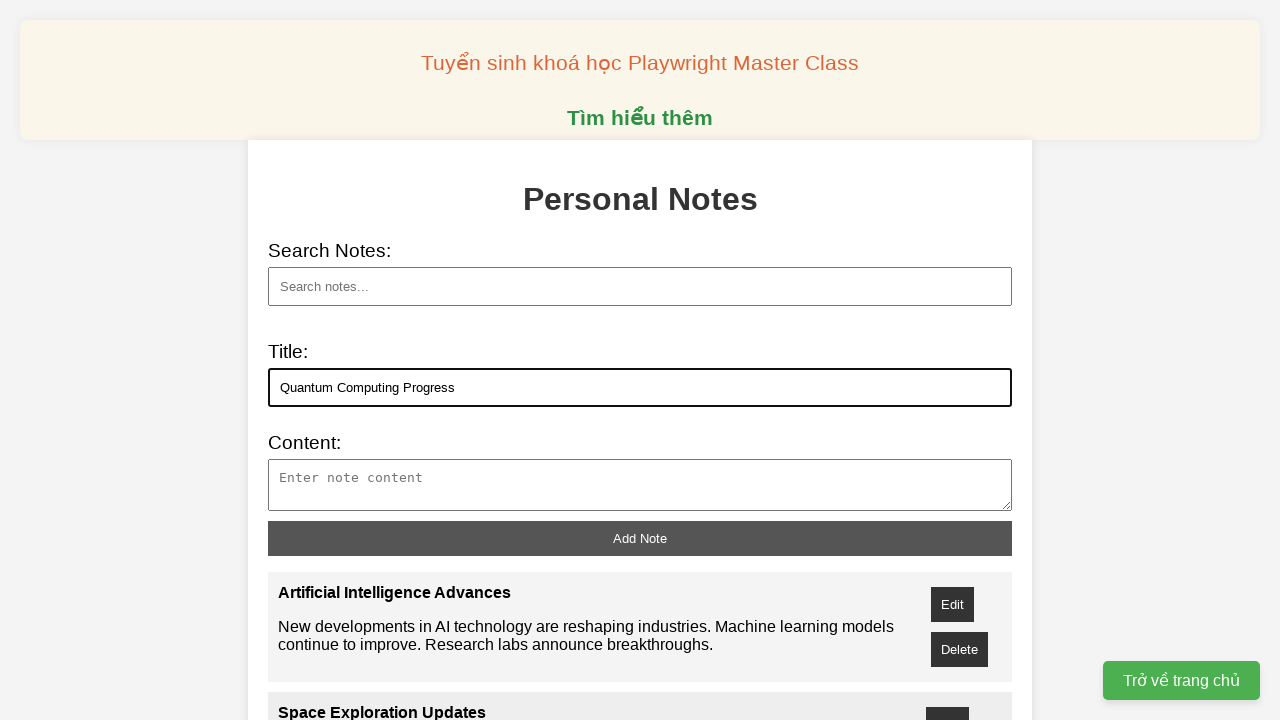

Filled note description for 'Quantum Computing Progress' on //textarea[@id='note-content']
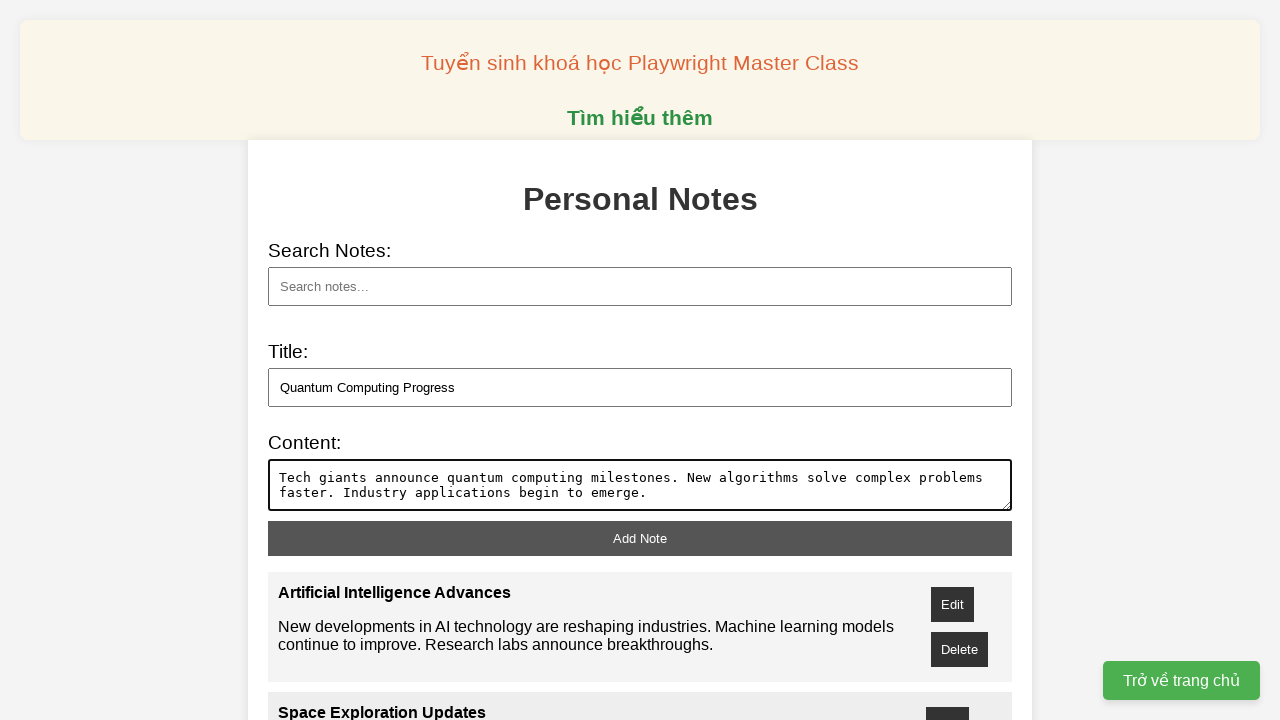

Clicked add note button for note 4/10 at (640, 538) on xpath=//button[@id='add-note']
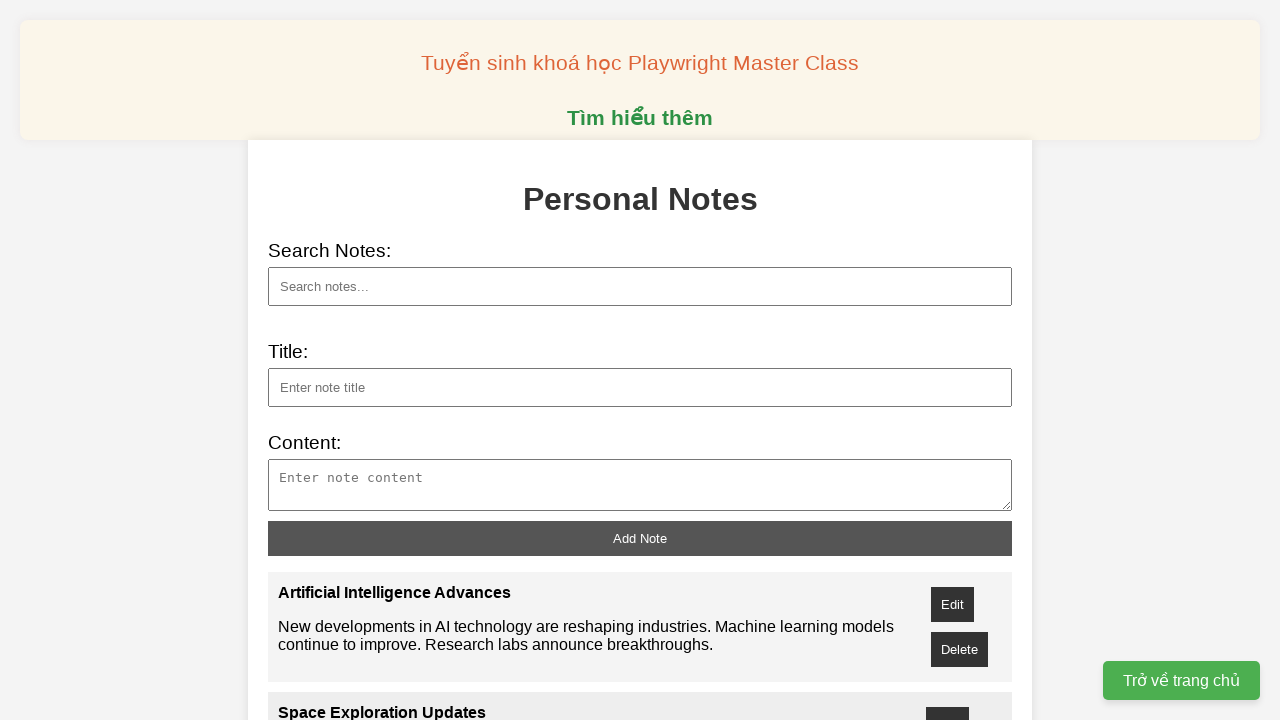

Note 4/10 added successfully
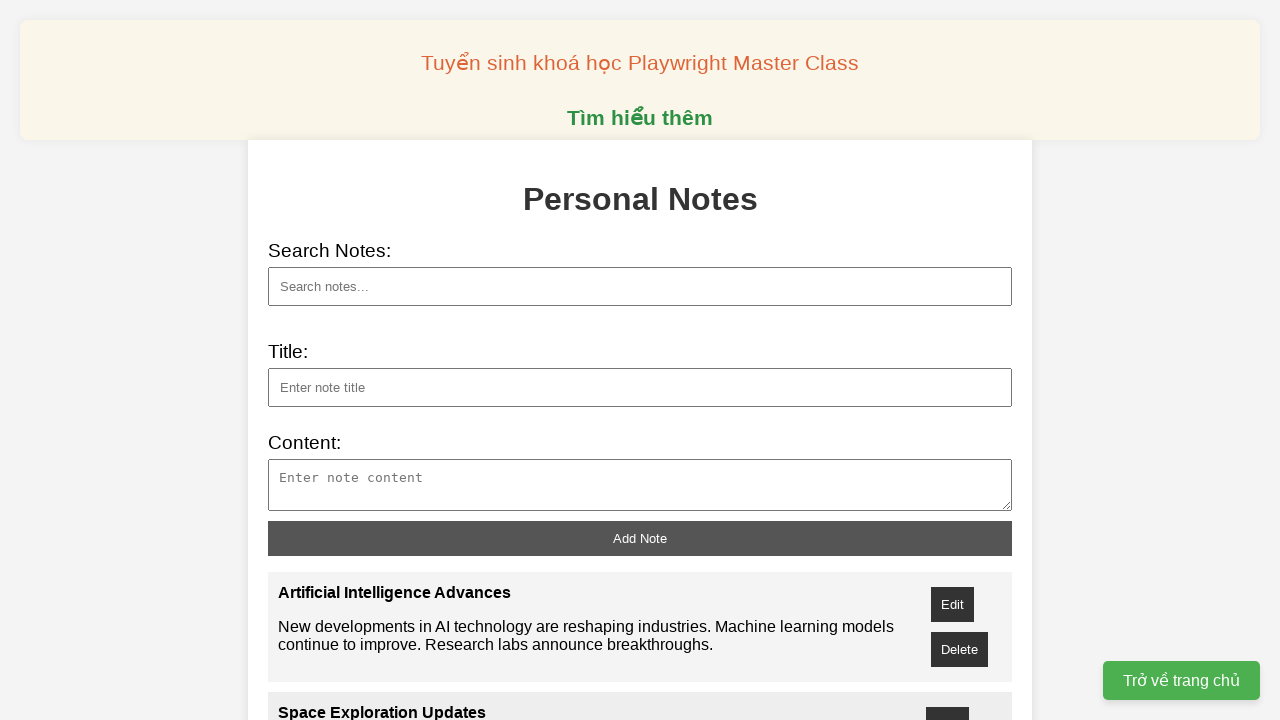

Filled note title: 'Renewable Energy Innovations' on //input[@id='note-title']
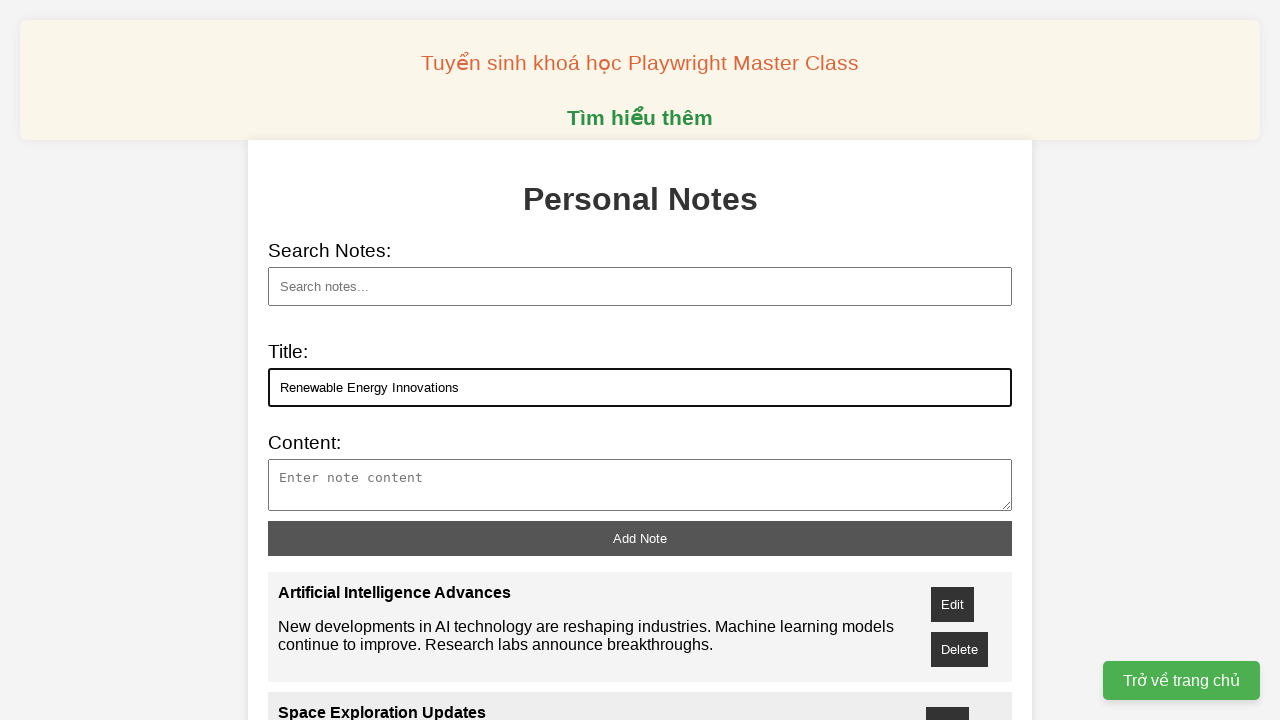

Filled note description for 'Renewable Energy Innovations' on //textarea[@id='note-content']
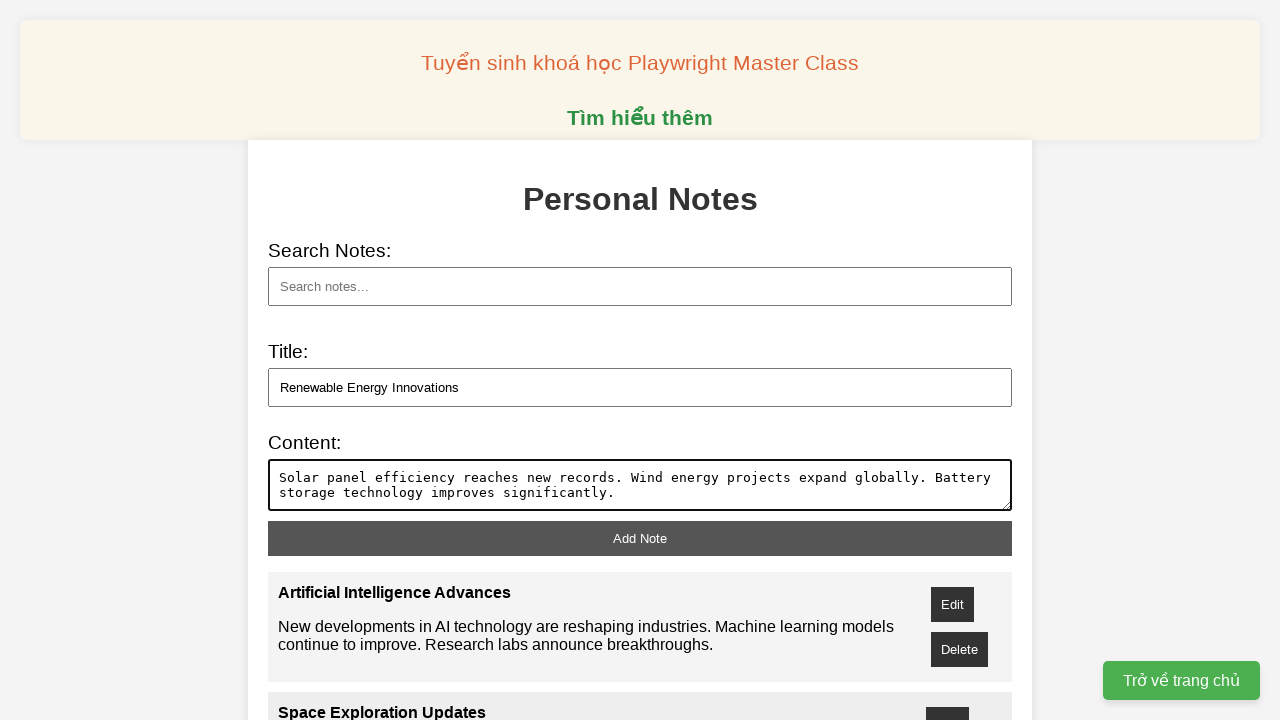

Clicked add note button for note 5/10 at (640, 538) on xpath=//button[@id='add-note']
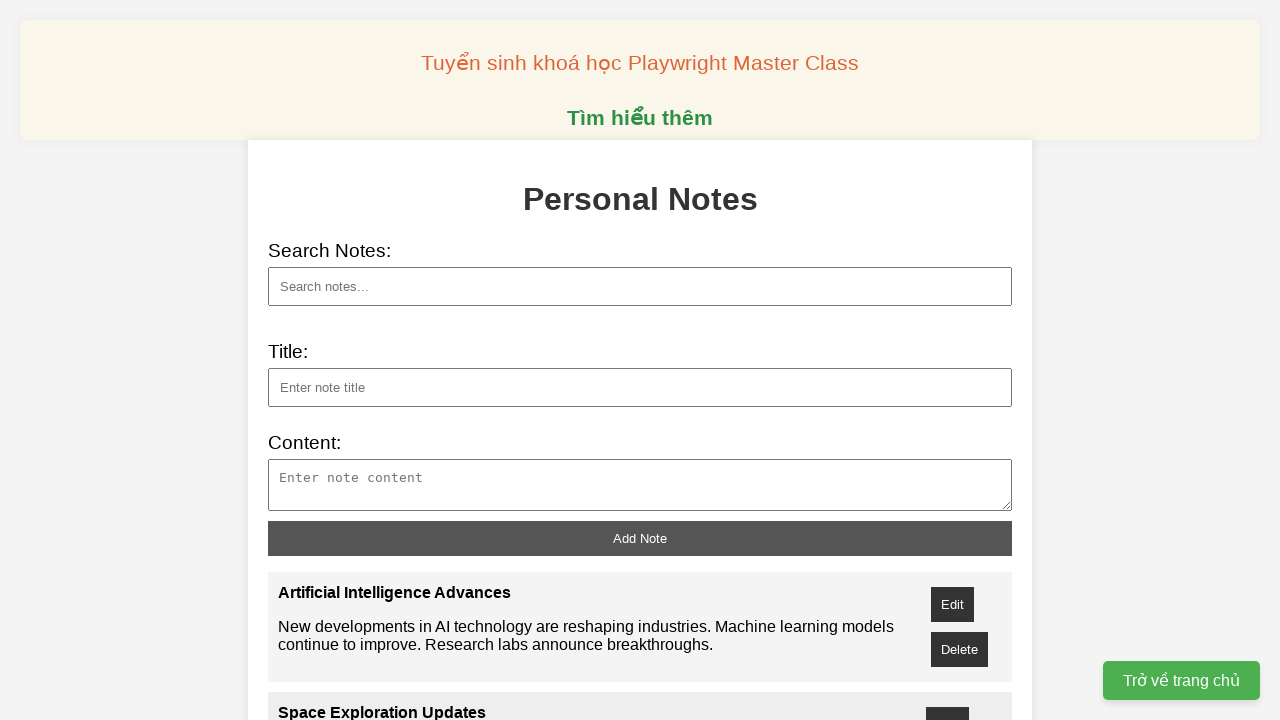

Note 5/10 added successfully
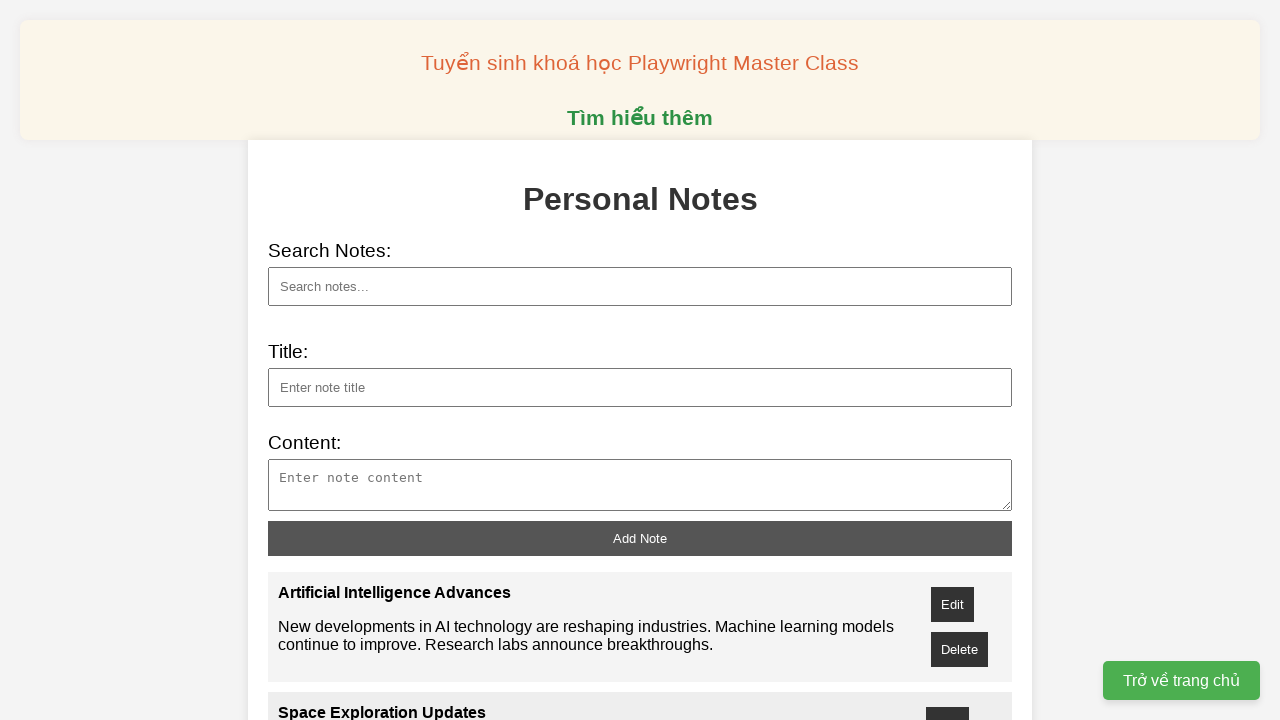

Filled note title: 'Medical Research Breakthroughs' on //input[@id='note-title']
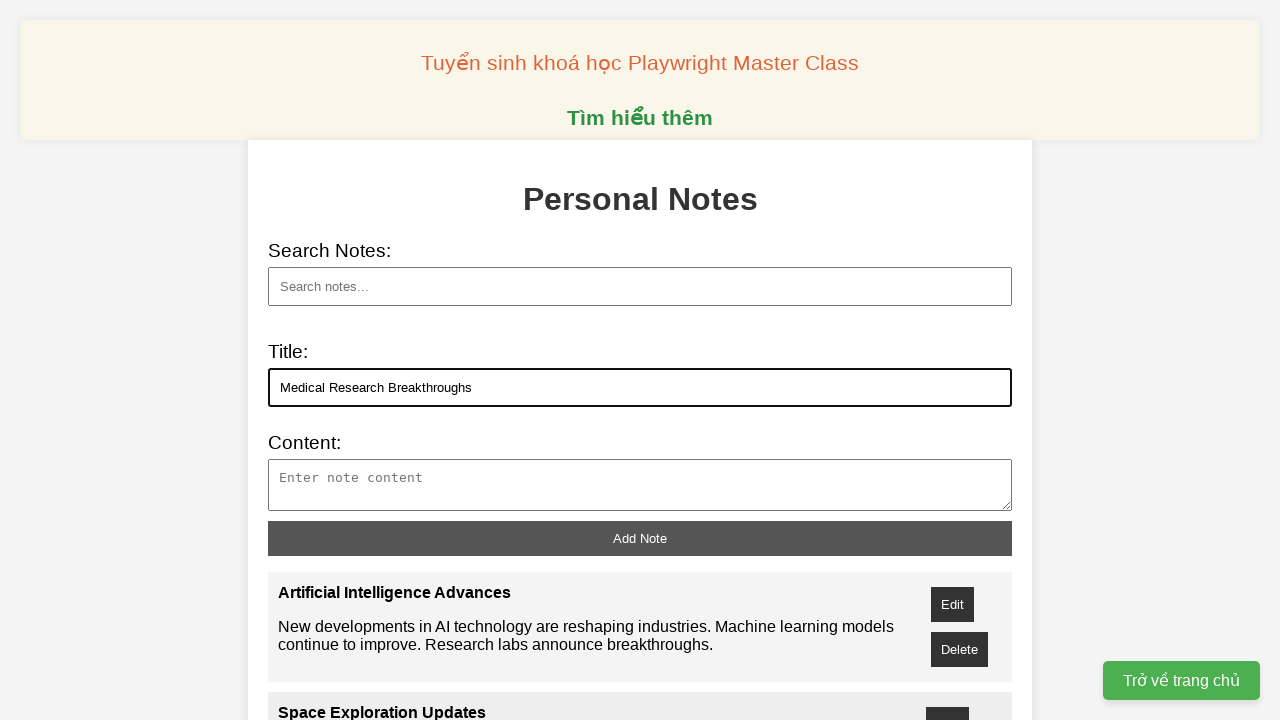

Filled note description for 'Medical Research Breakthroughs' on //textarea[@id='note-content']
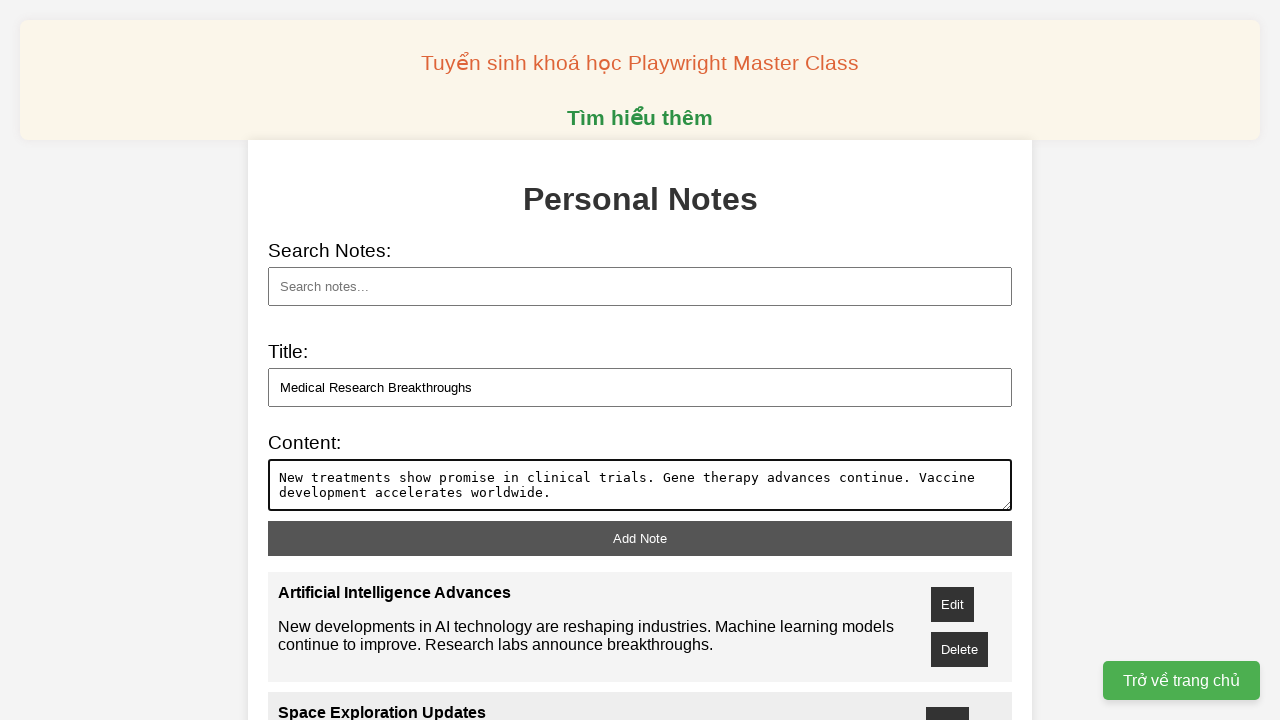

Clicked add note button for note 6/10 at (640, 538) on xpath=//button[@id='add-note']
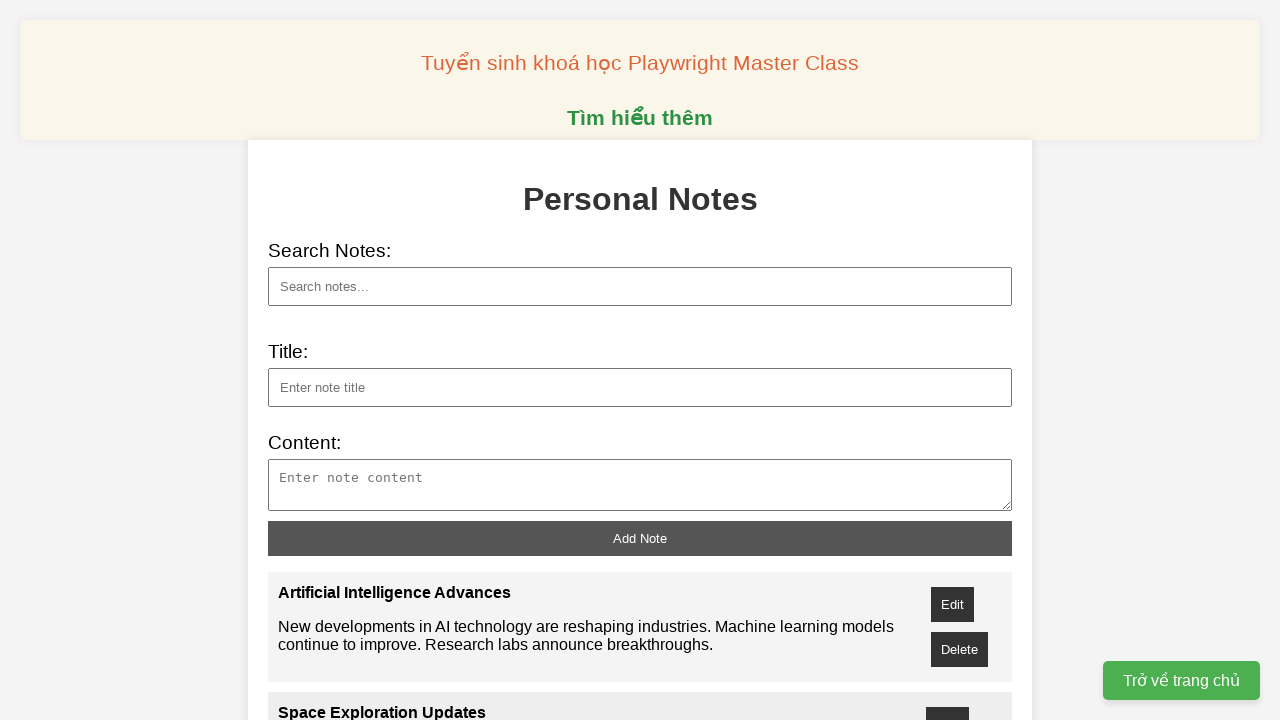

Note 6/10 added successfully
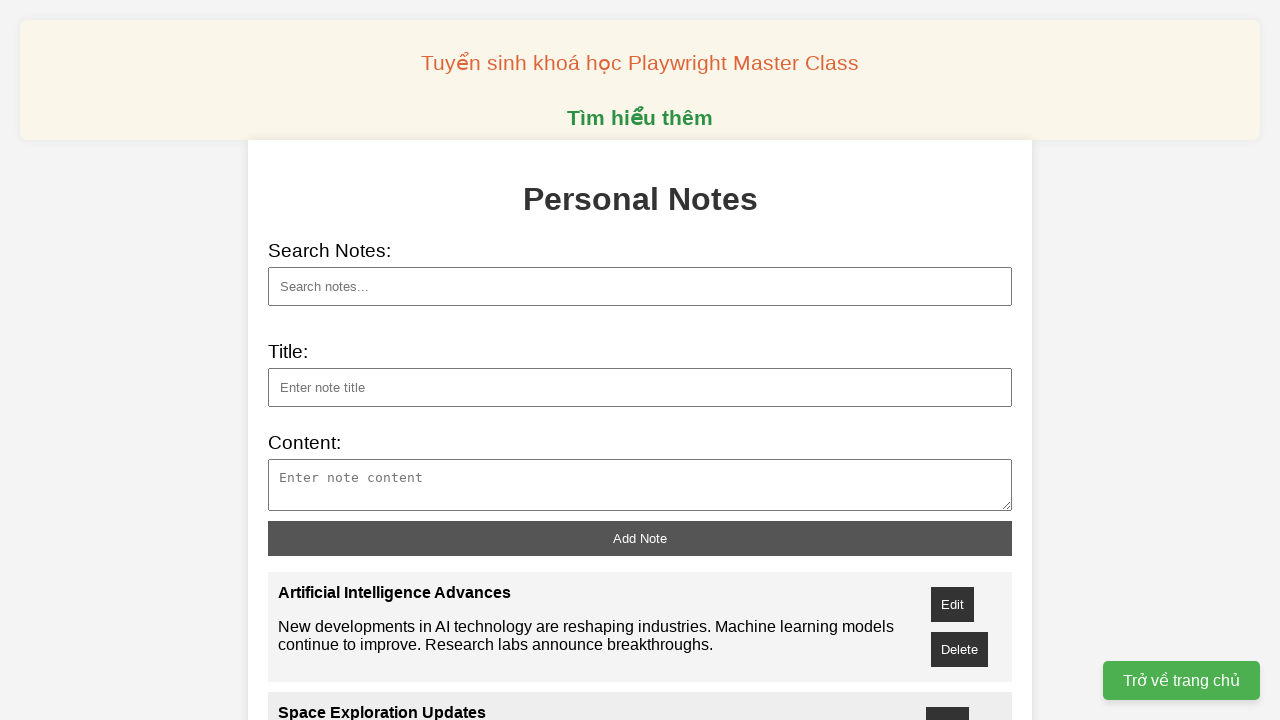

Filled note title: 'Robotics Technology Evolution' on //input[@id='note-title']
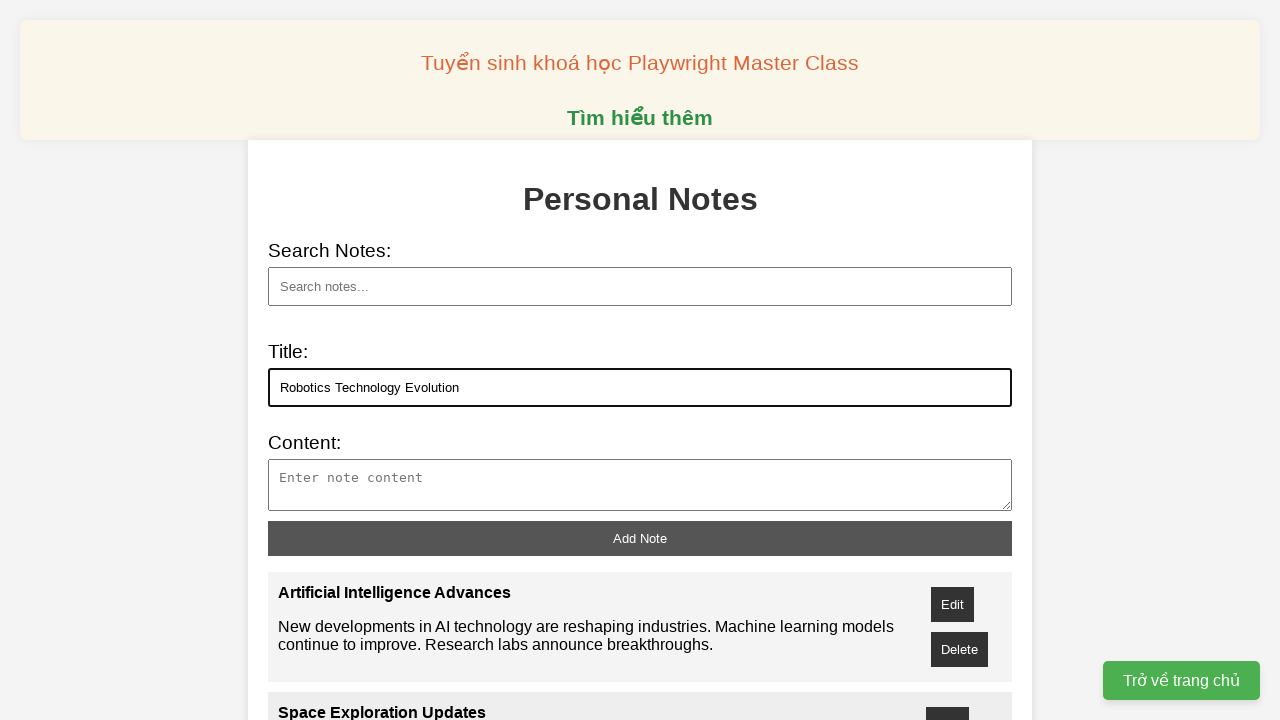

Filled note description for 'Robotics Technology Evolution' on //textarea[@id='note-content']
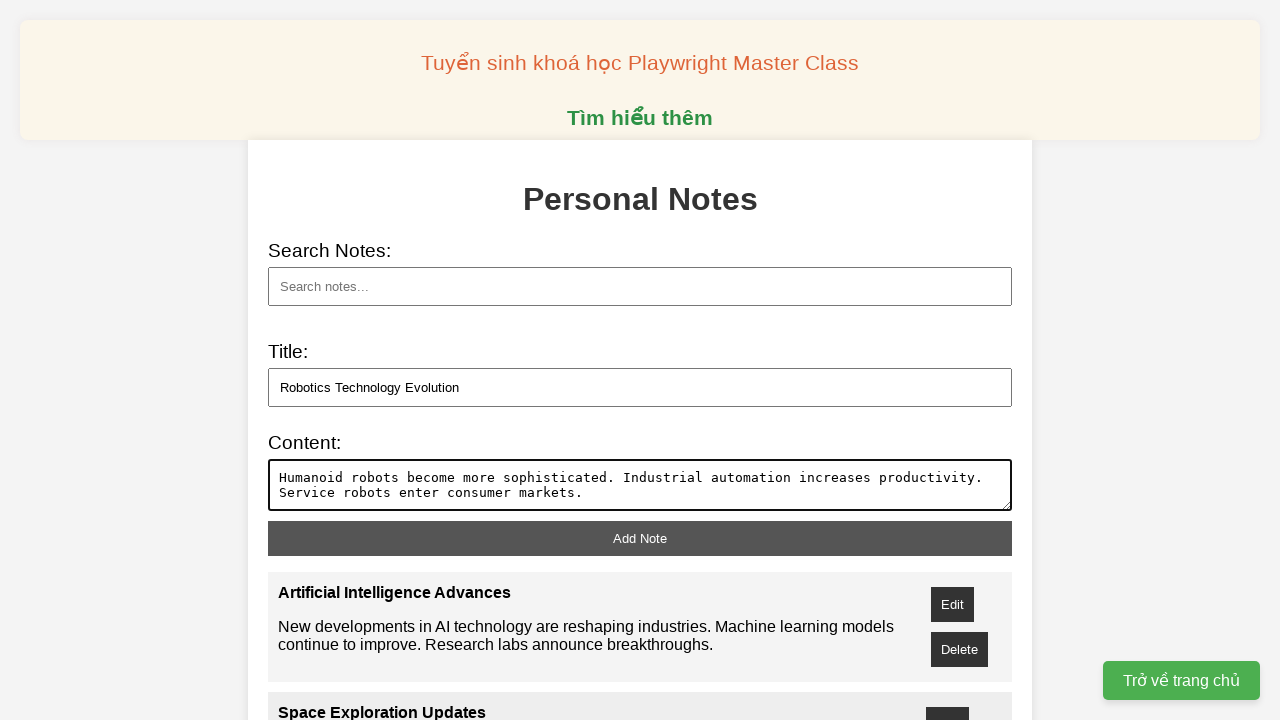

Clicked add note button for note 7/10 at (640, 538) on xpath=//button[@id='add-note']
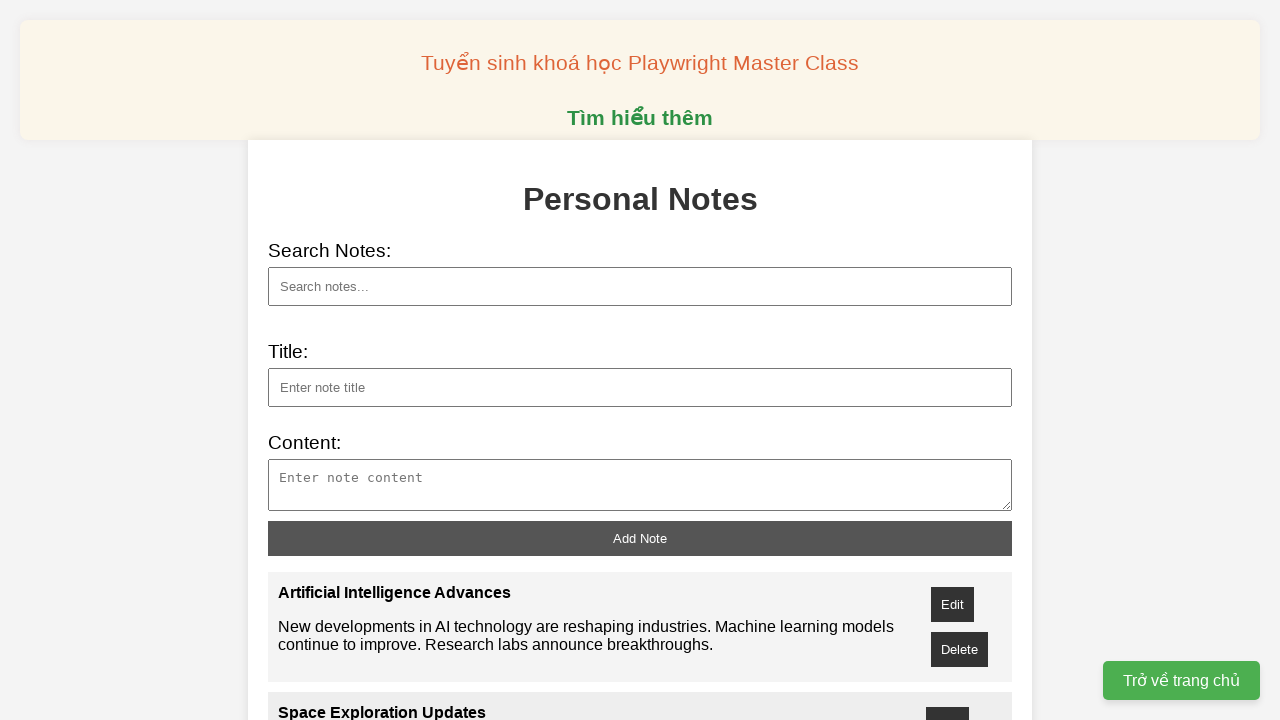

Note 7/10 added successfully
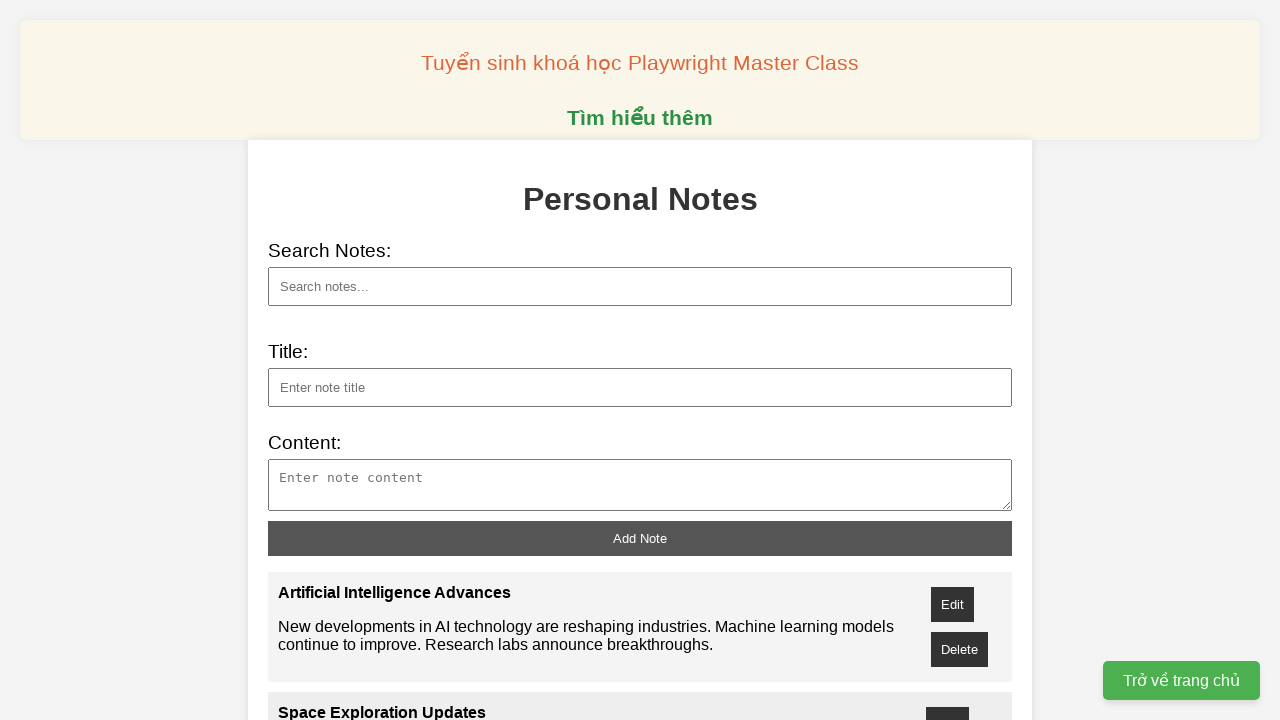

Filled note title: 'Cybersecurity Challenges' on //input[@id='note-title']
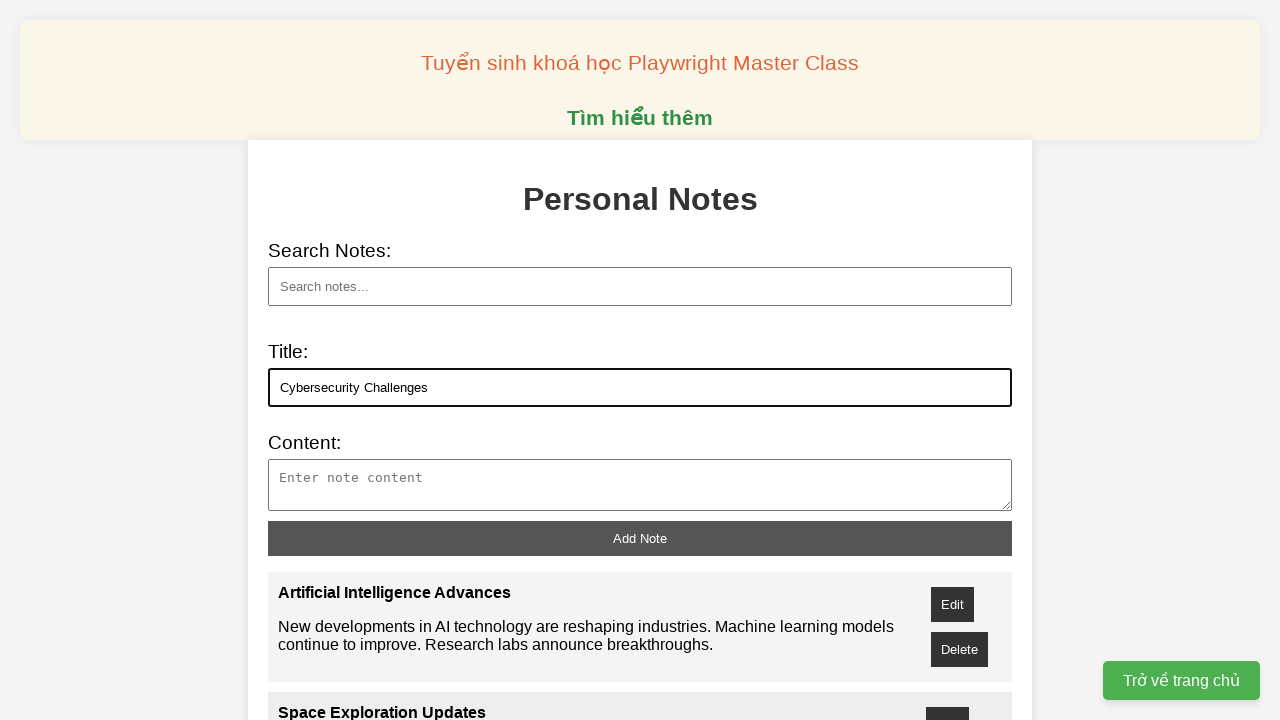

Filled note description for 'Cybersecurity Challenges' on //textarea[@id='note-content']
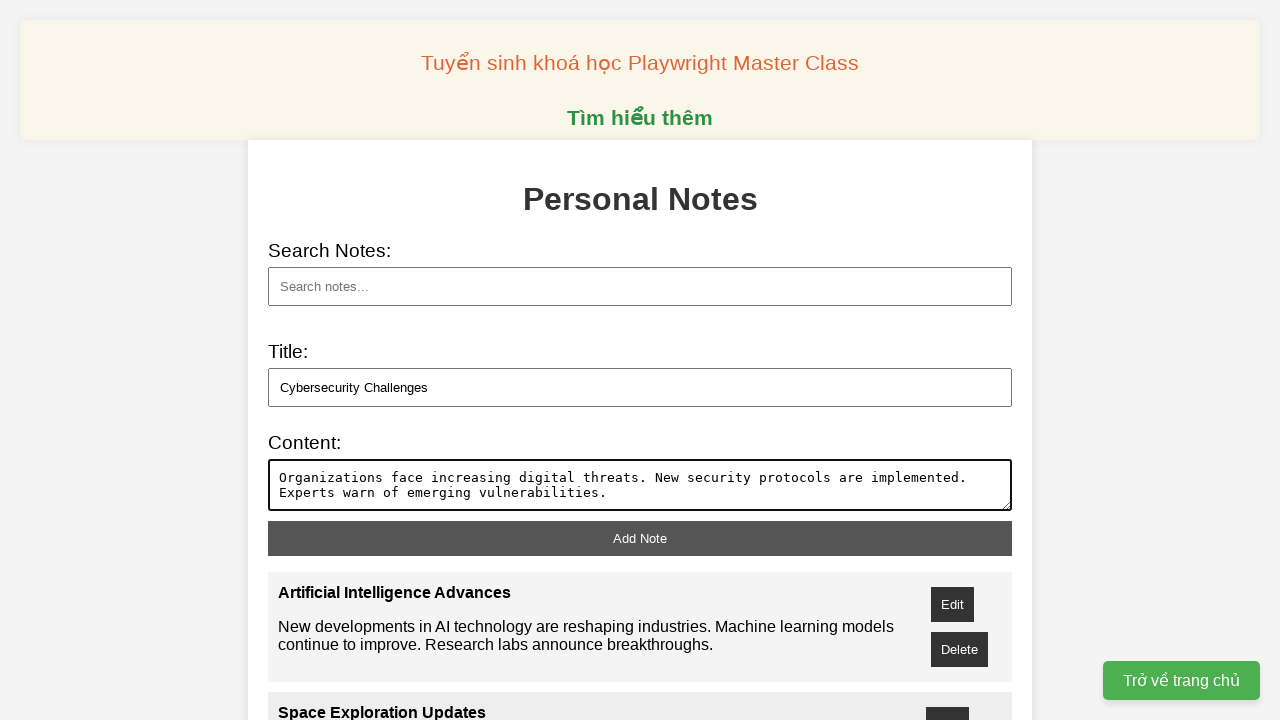

Clicked add note button for note 8/10 at (640, 538) on xpath=//button[@id='add-note']
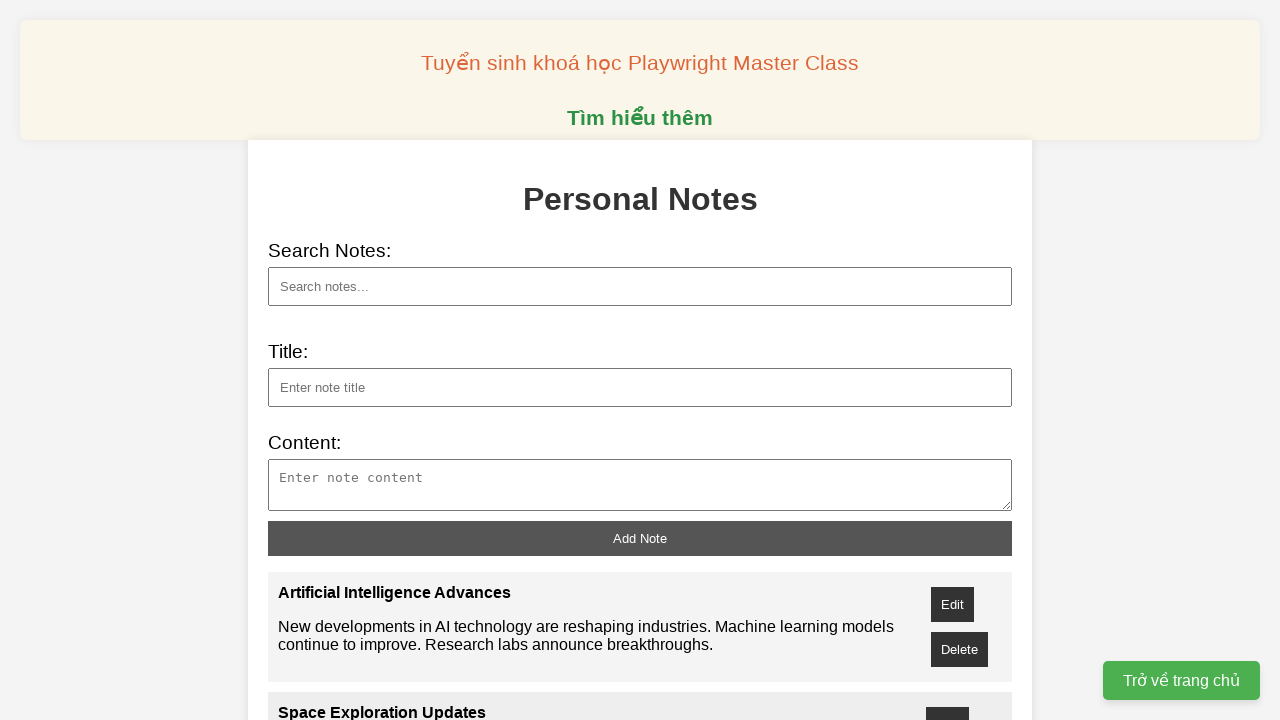

Note 8/10 added successfully
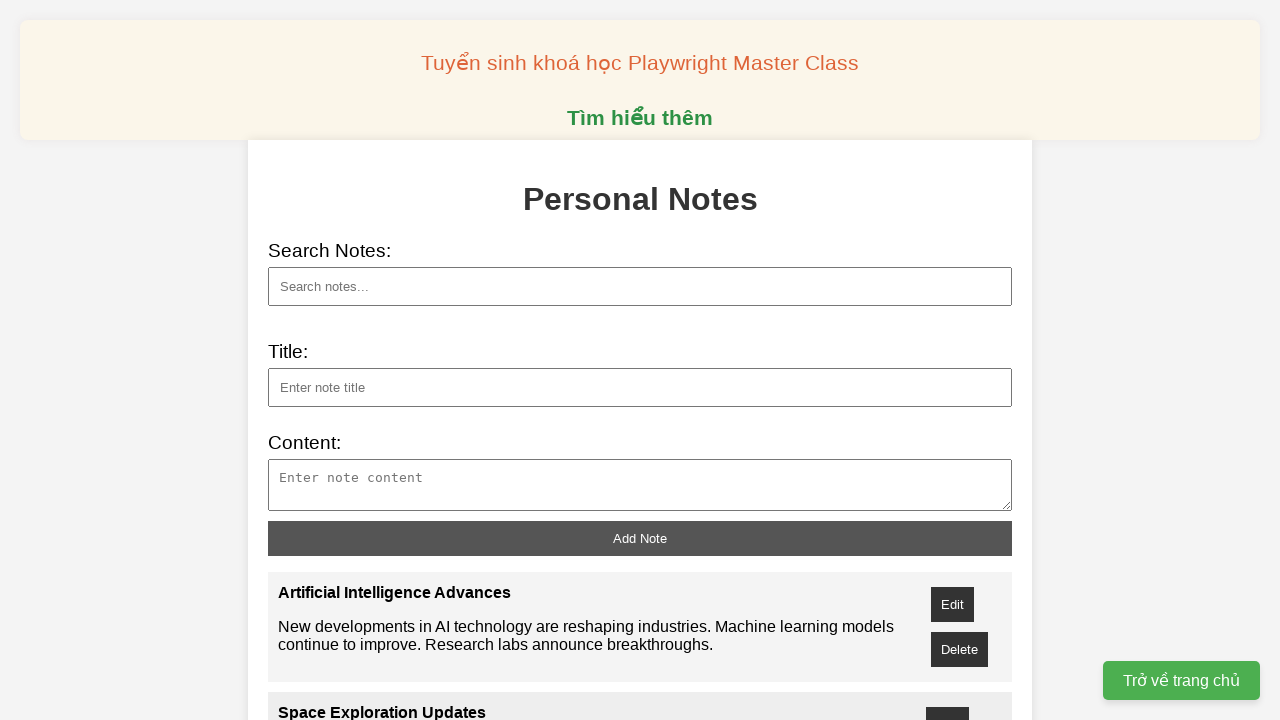

Filled note title: 'Biotechnology Developments' on //input[@id='note-title']
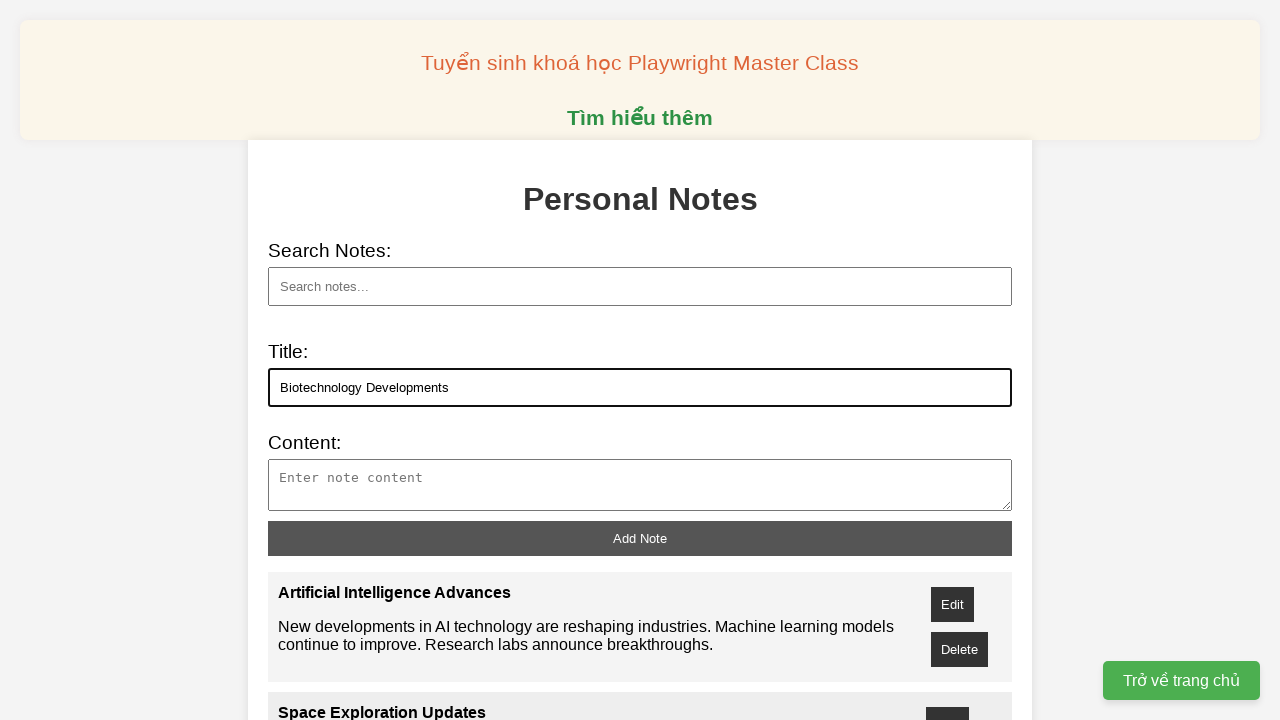

Filled note description for 'Biotechnology Developments' on //textarea[@id='note-content']
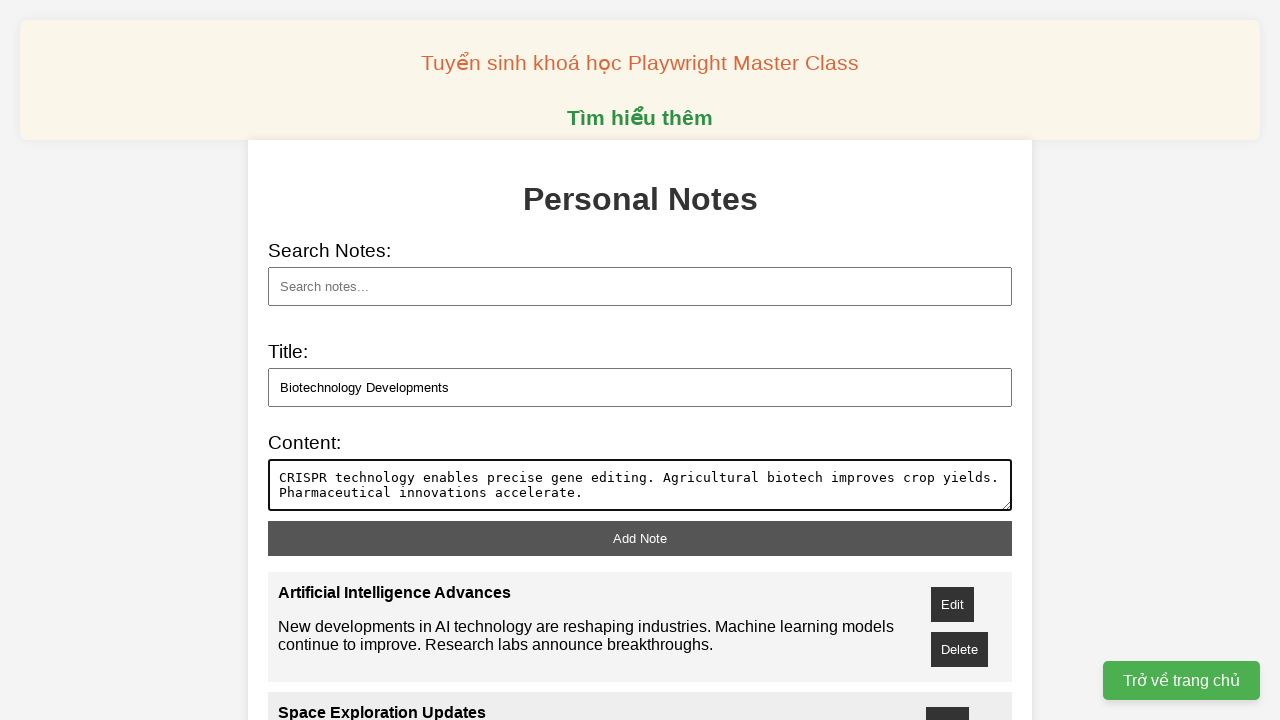

Clicked add note button for note 9/10 at (640, 538) on xpath=//button[@id='add-note']
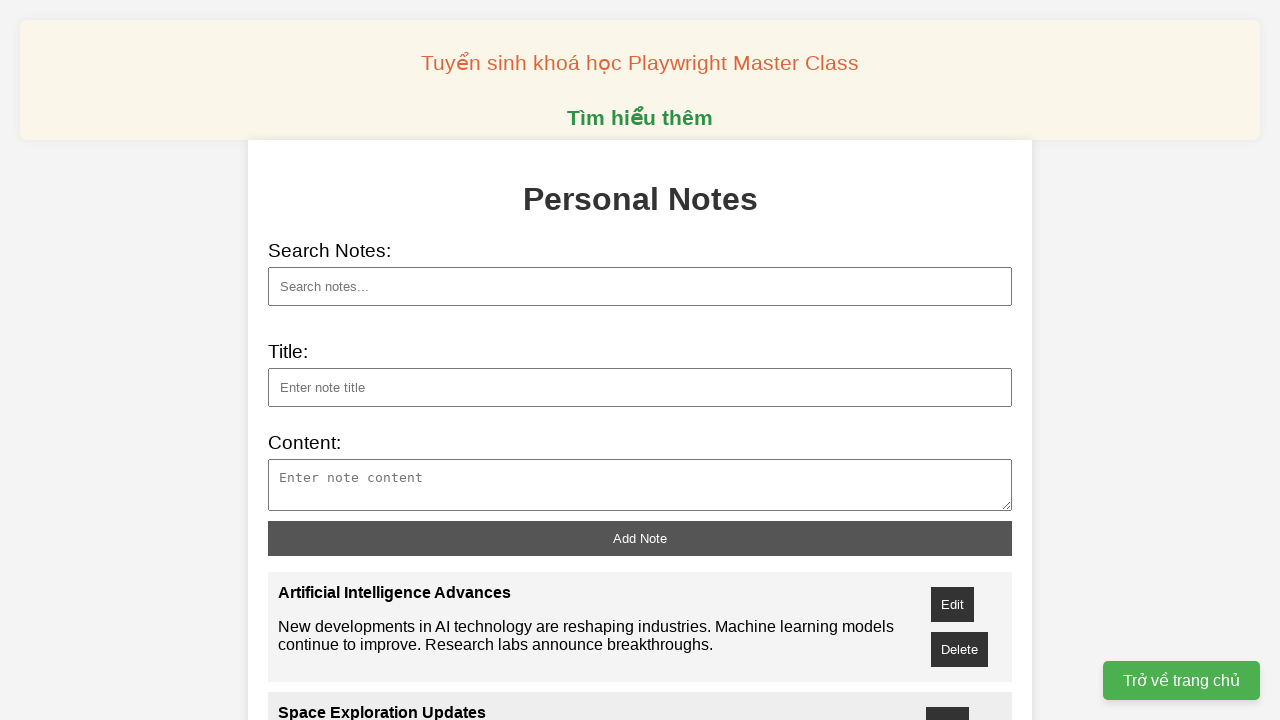

Note 9/10 added successfully
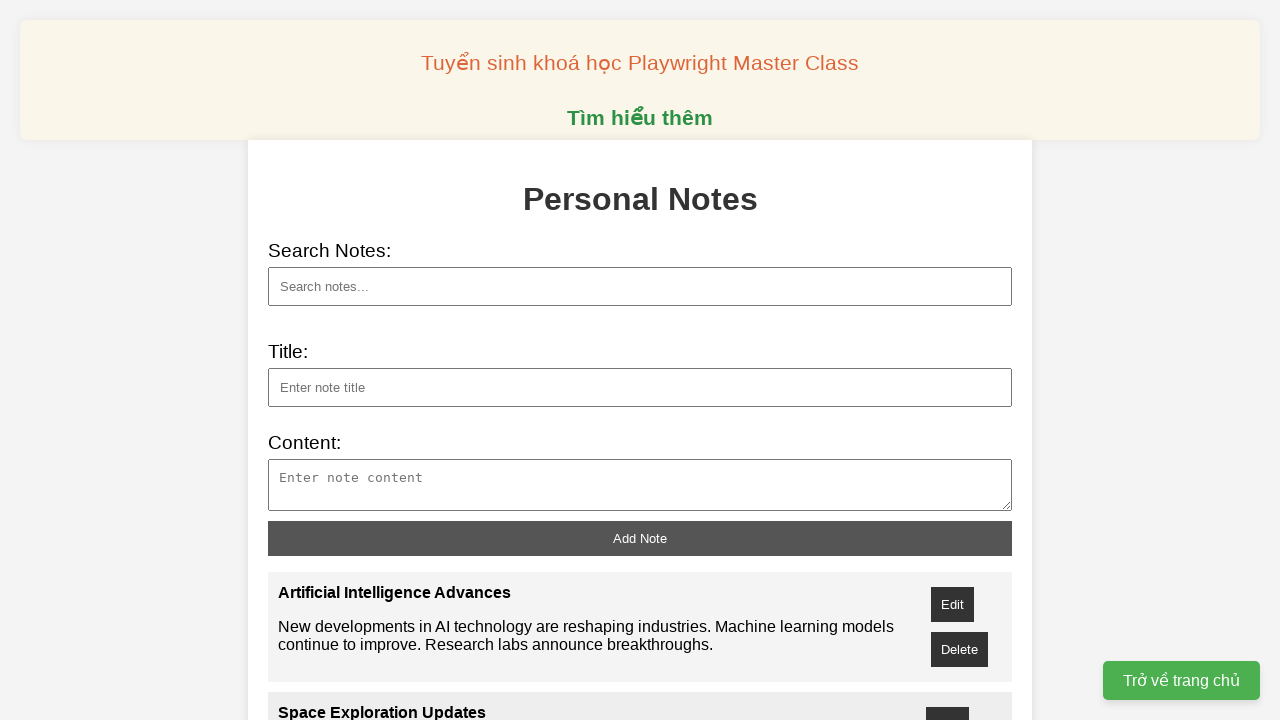

Filled note title: 'Internet of Things Expansion' on //input[@id='note-title']
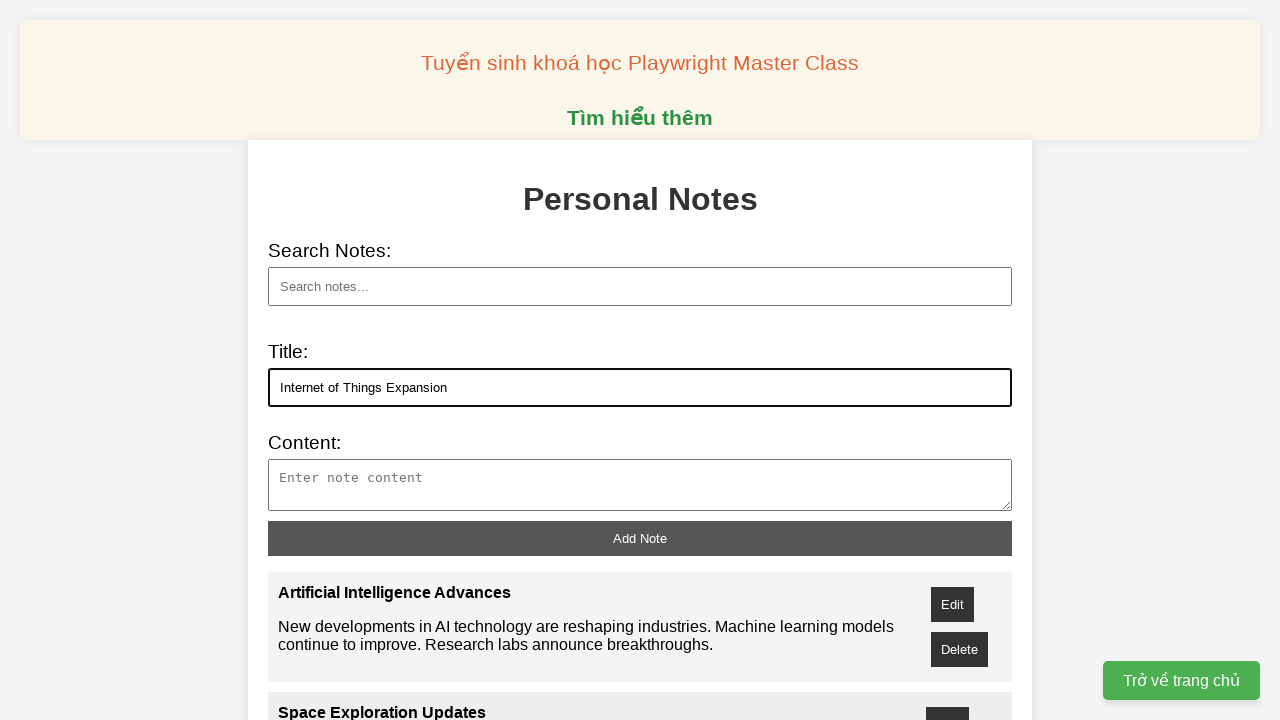

Filled note description for 'Internet of Things Expansion' on //textarea[@id='note-content']
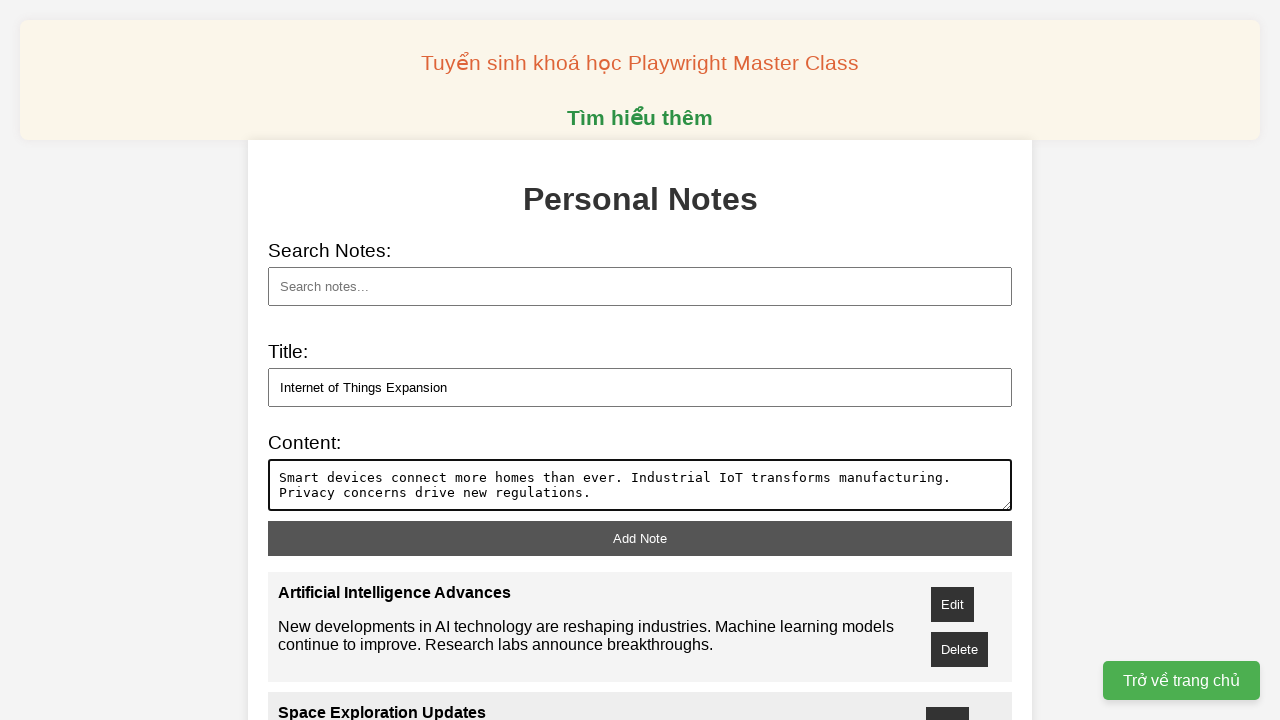

Clicked add note button for note 10/10 at (640, 538) on xpath=//button[@id='add-note']
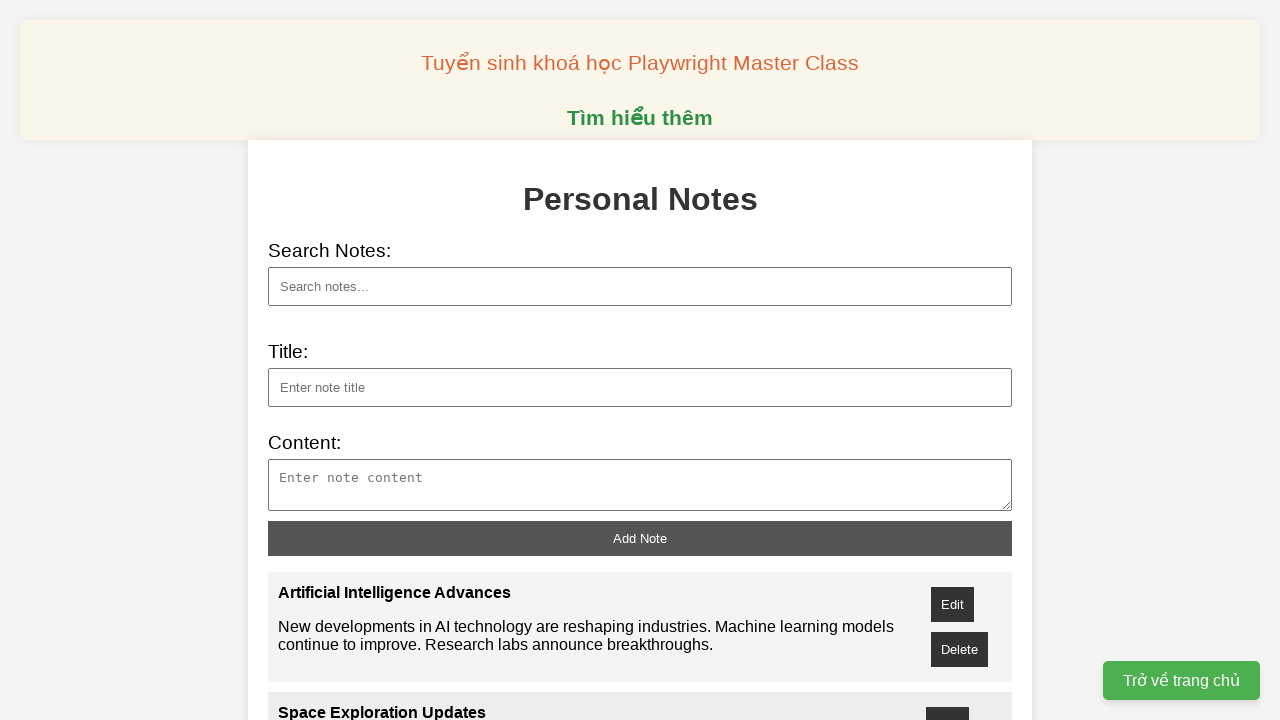

Note 10/10 added successfully
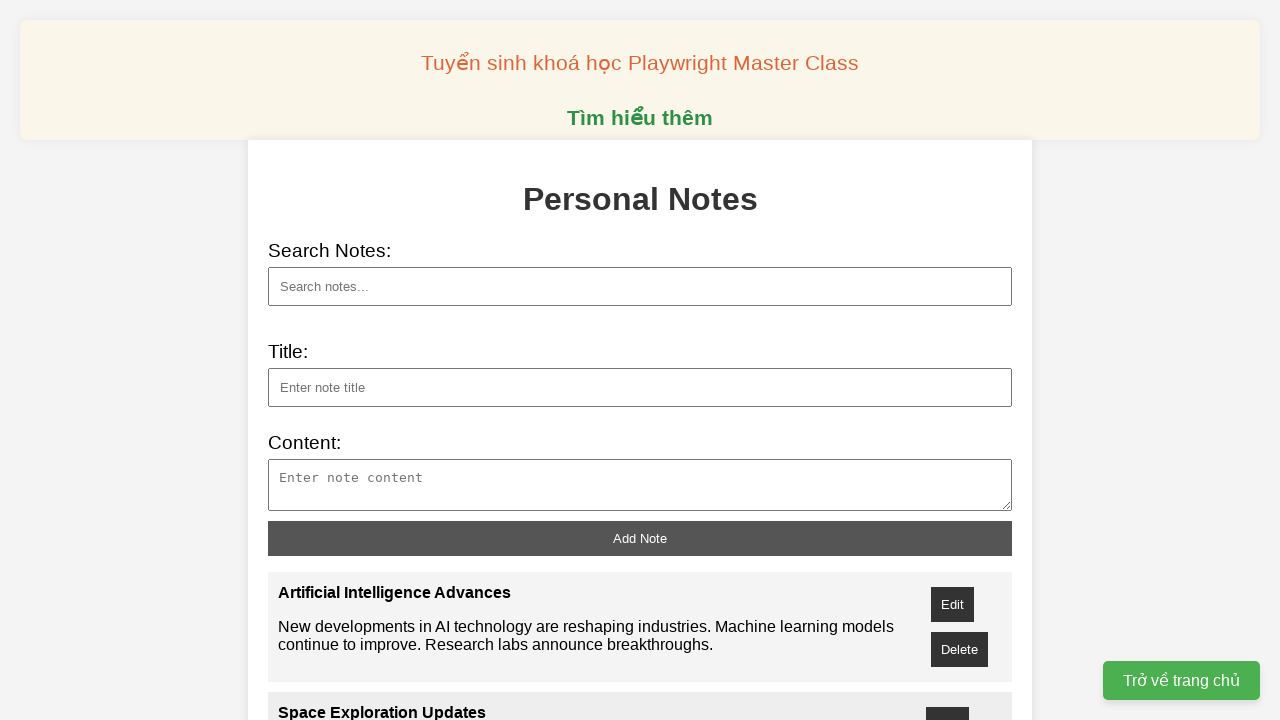

Searched for note: 'Climate Science Discoveries' on //input[@placeholder='Search notes...']
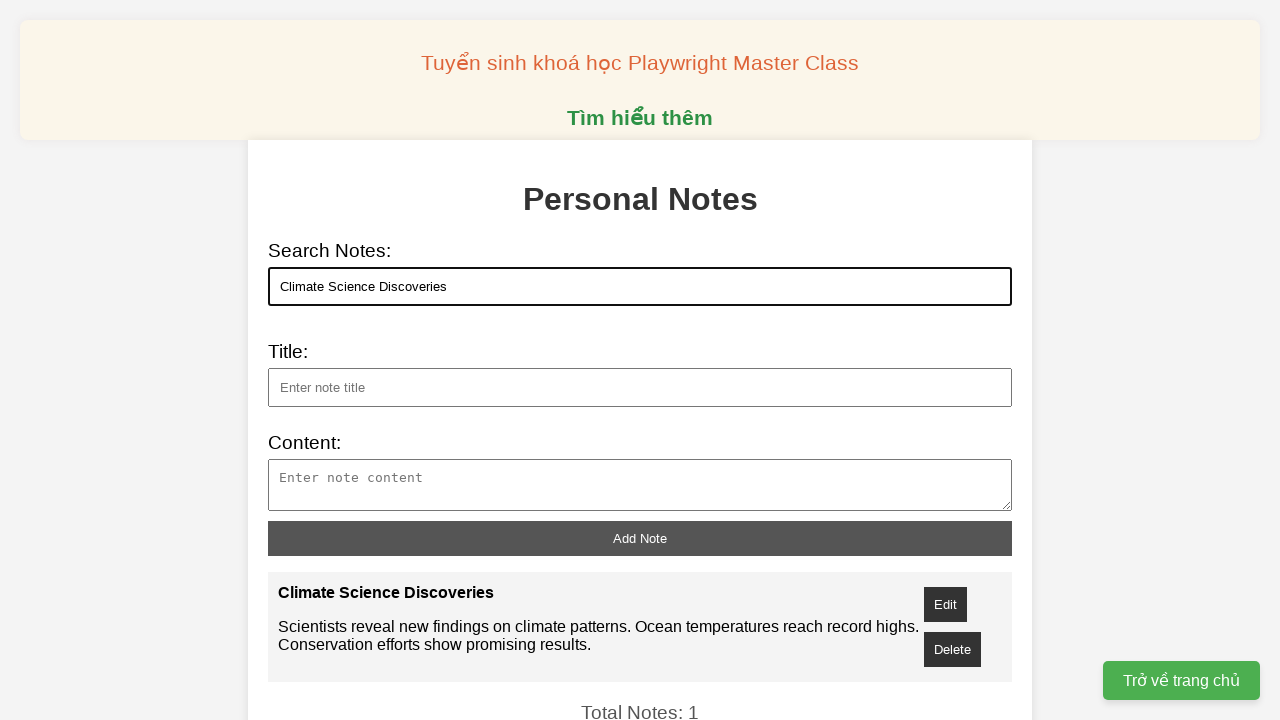

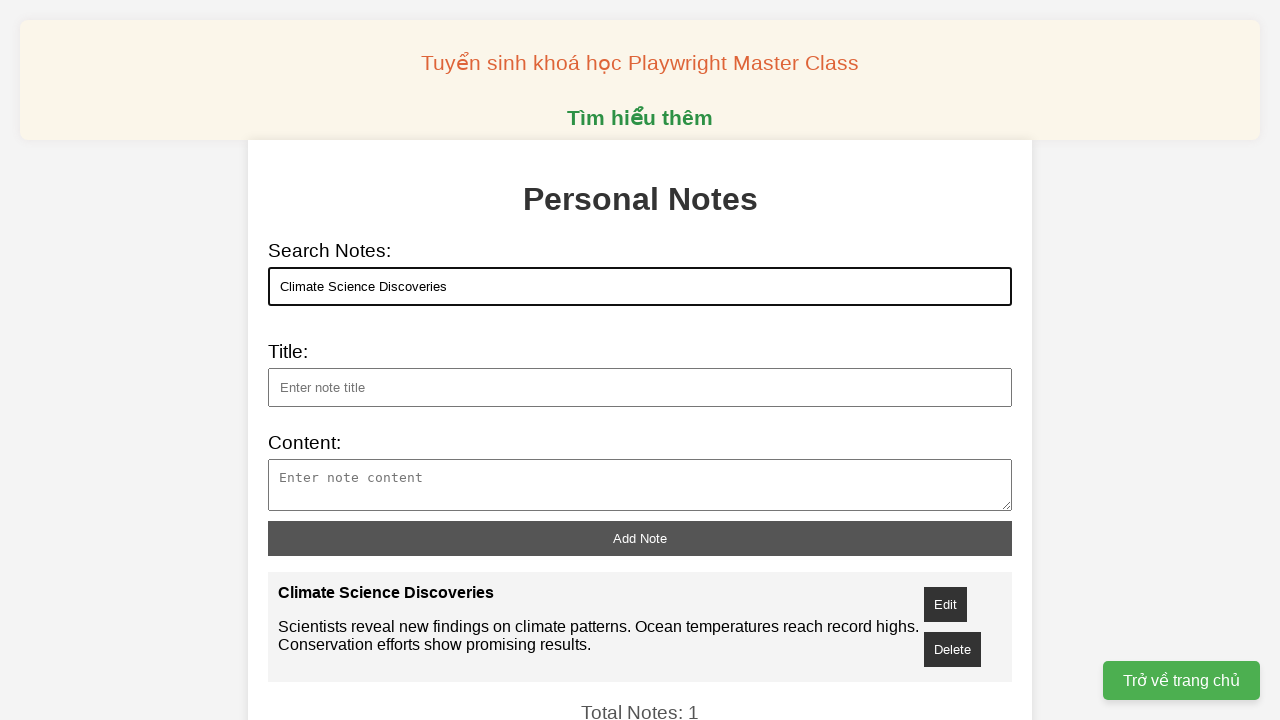